Tests a comprehensive web form by interacting with text inputs, password fields, textarea, dropdown selects, datalist, checkboxes, radio buttons, color picker, date picker, and range slider before submitting.

Starting URL: https://bonigarcia.dev/selenium-webdriver-java/web-form.html

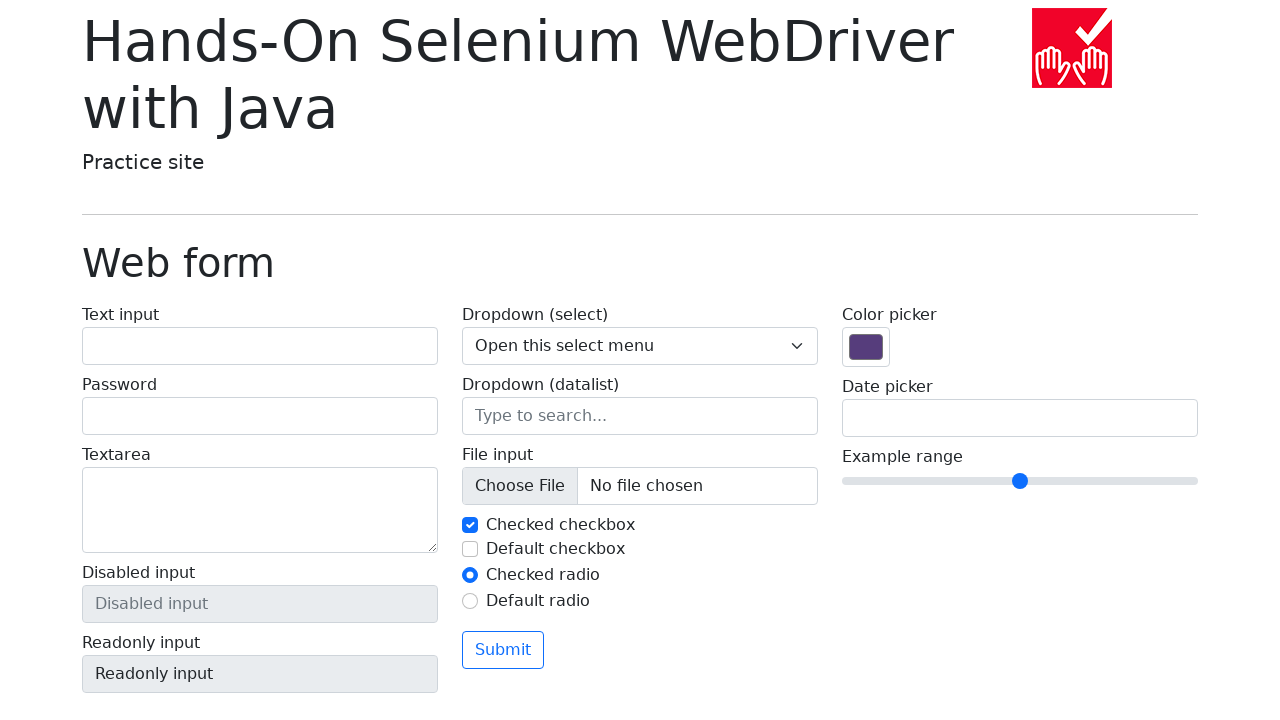

Filled text input field with 'aS1!@%&' on #my-text-id
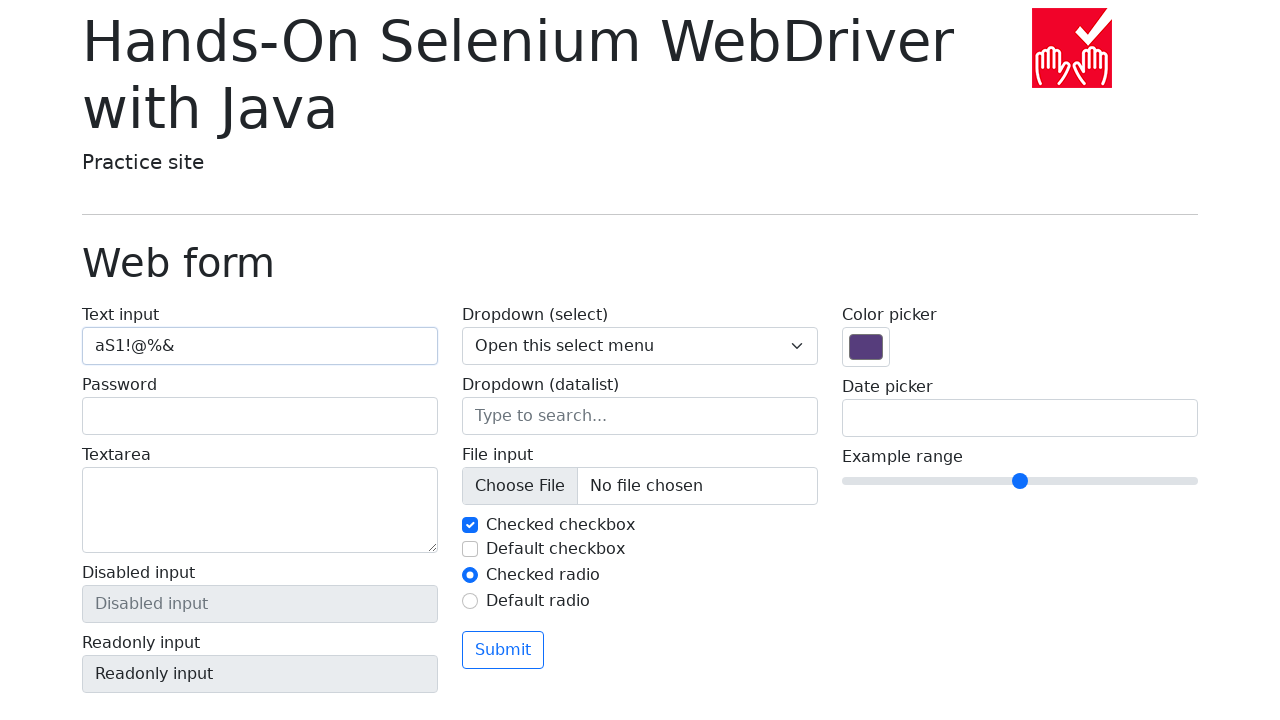

Filled password field with 'aS1!@%&' on input[type='password']
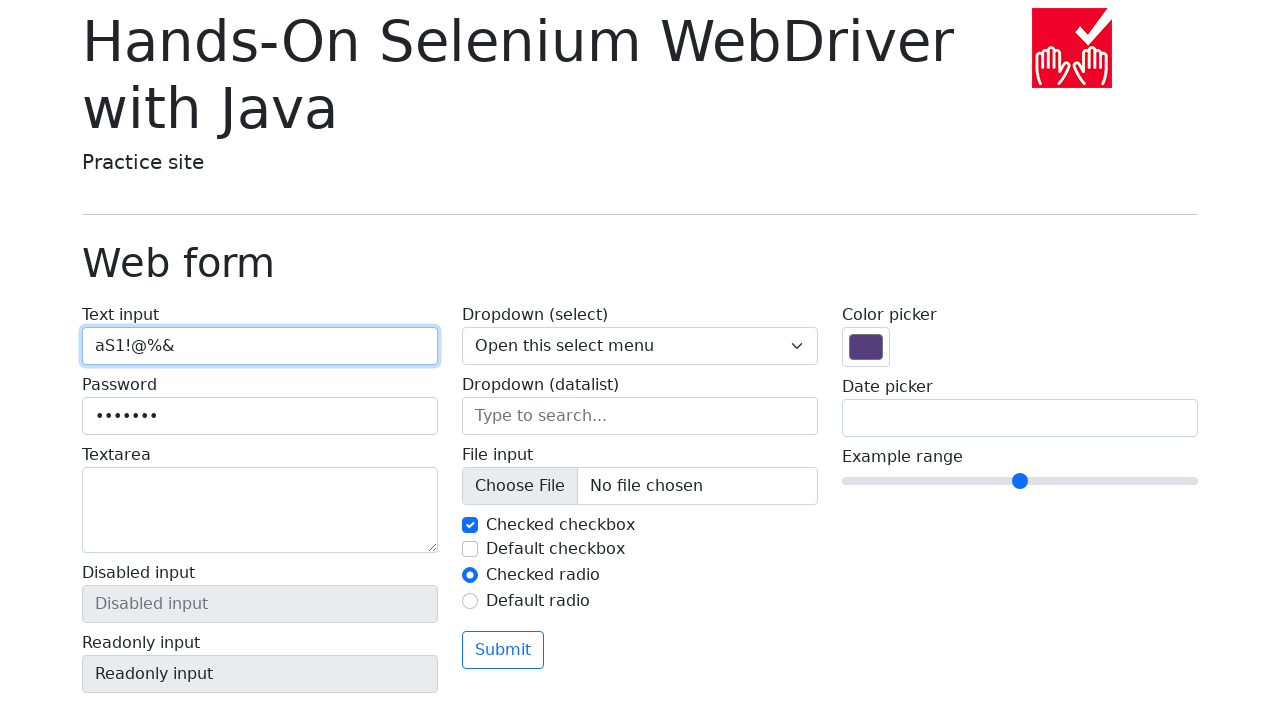

Filled textarea with 'aS1!@%&' on textarea
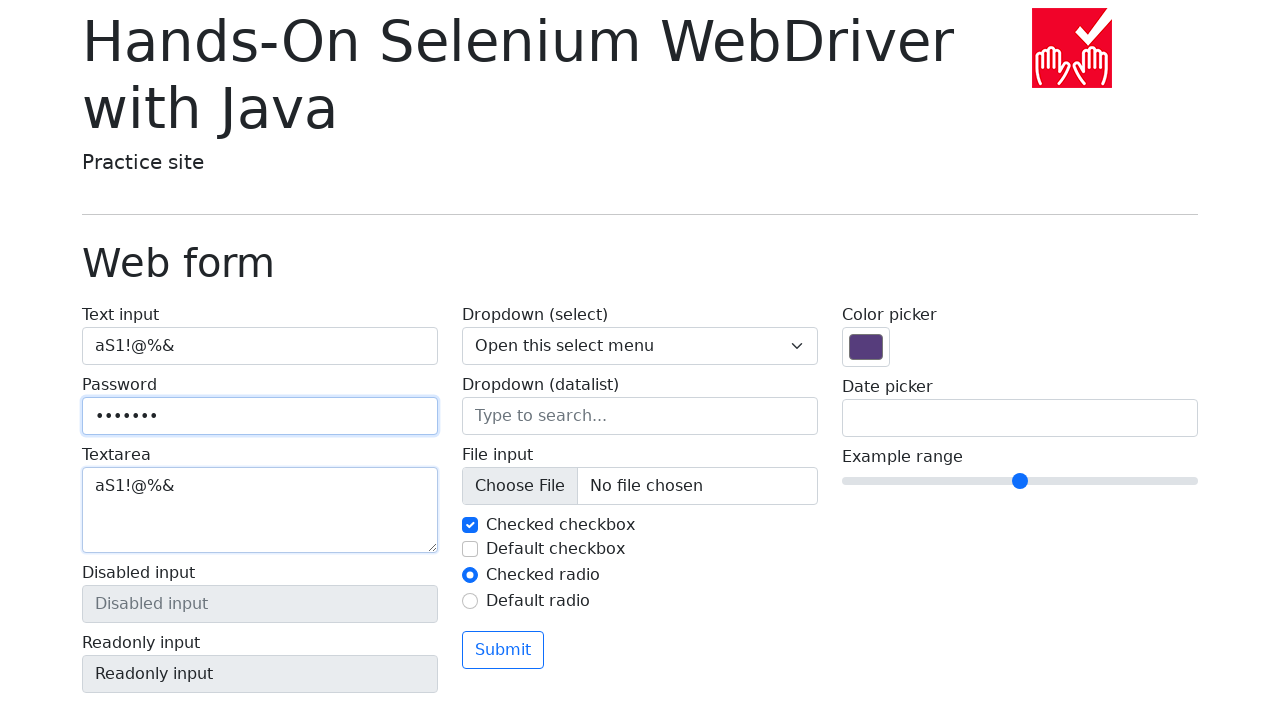

Selected dropdown option by value '1' on select[name='my-select']
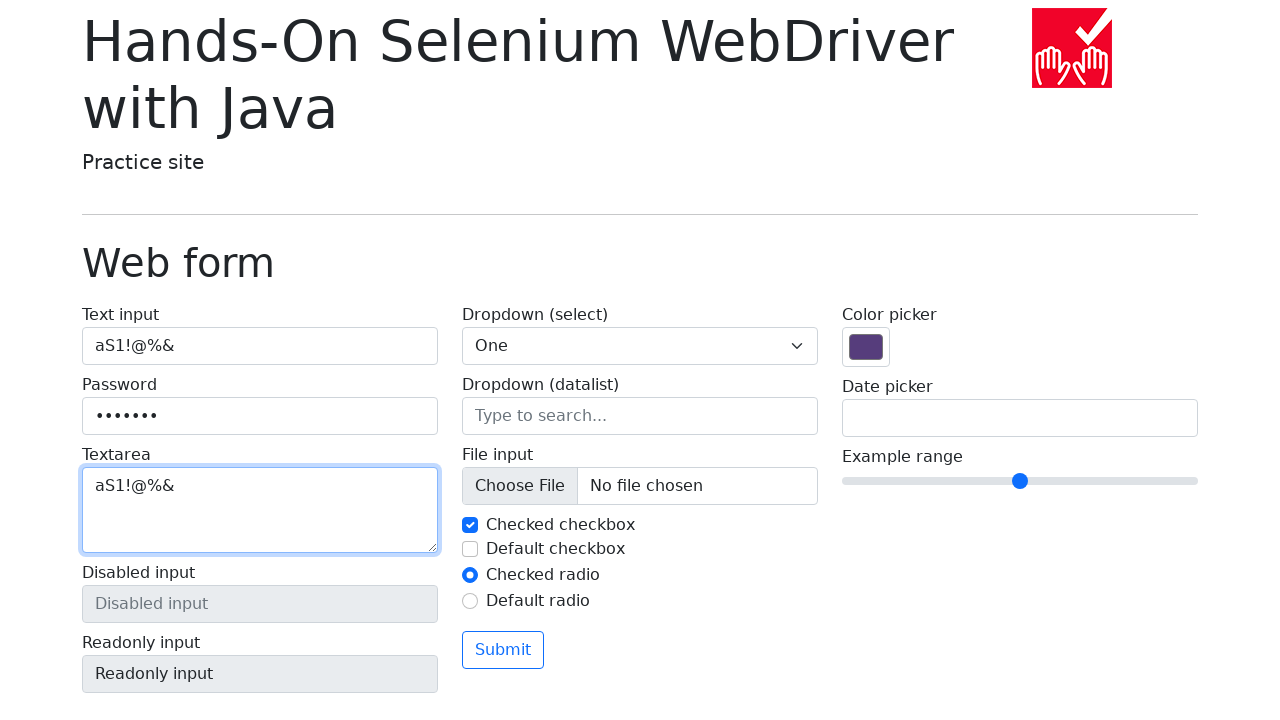

Selected dropdown option by index 2 on select[name='my-select']
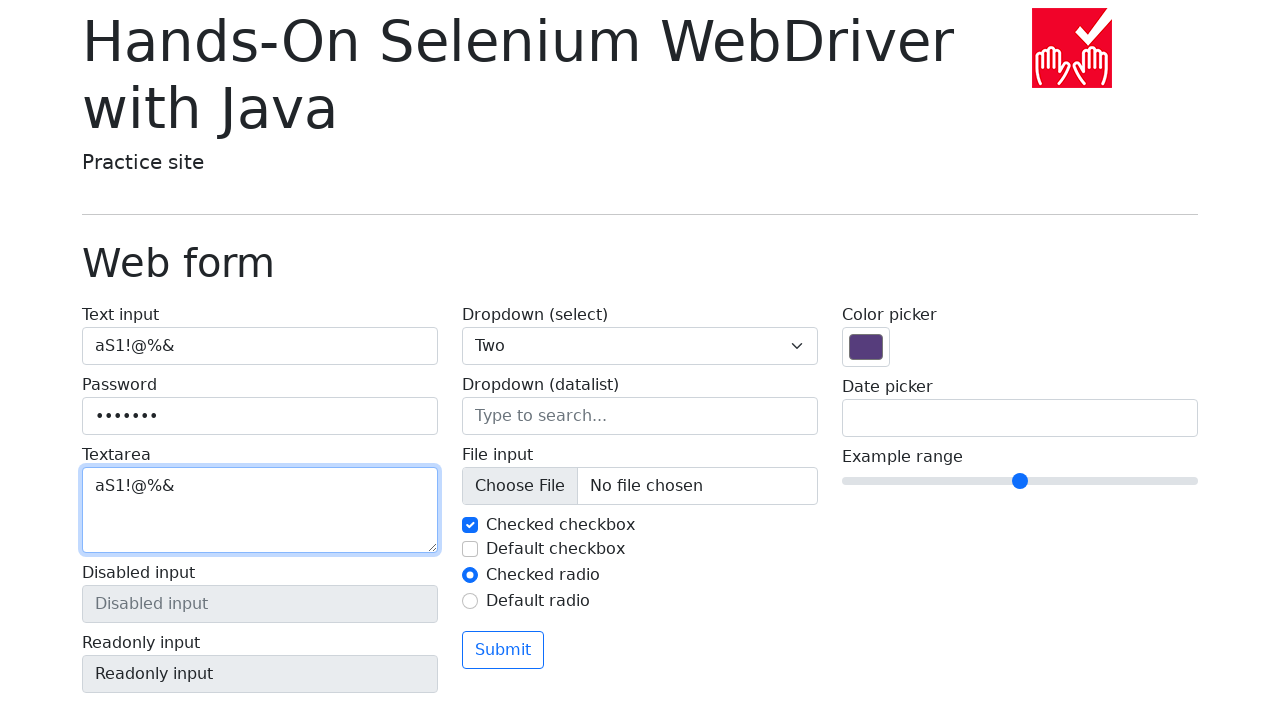

Selected dropdown option with label 'Three' on select[name='my-select']
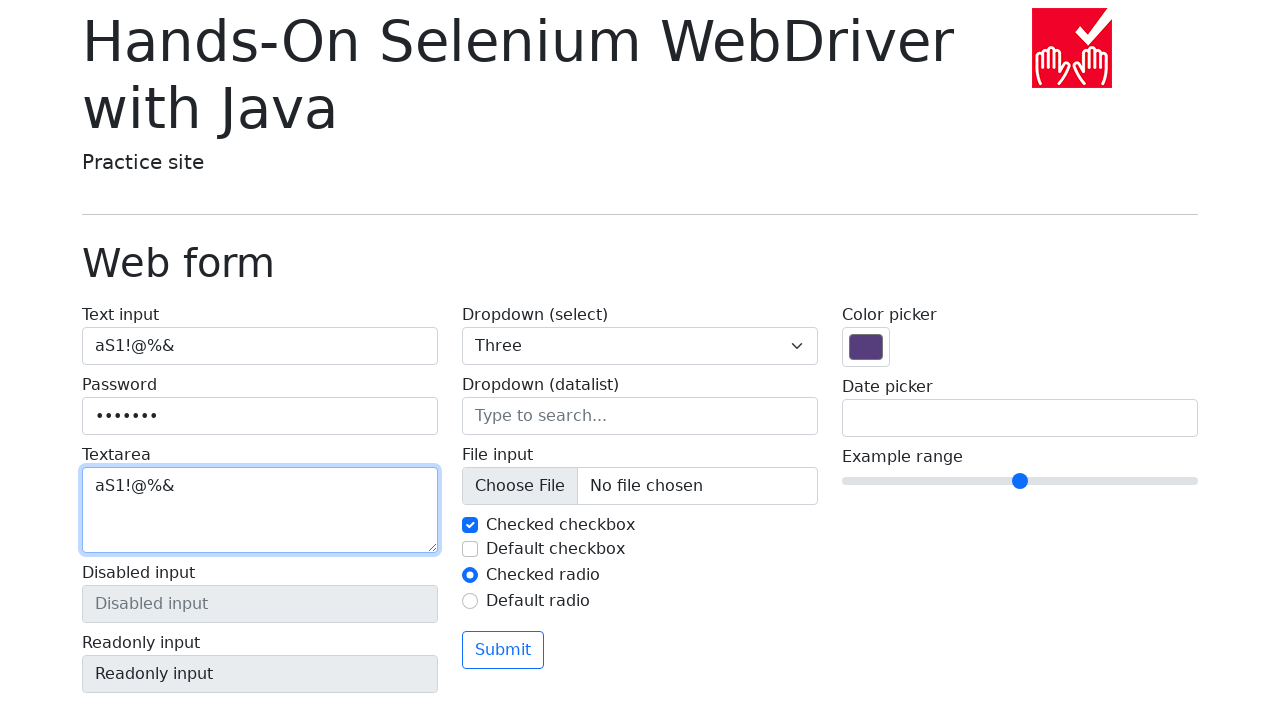

Clicked on datalist input field at (640, 416) on input[name='my-datalist']
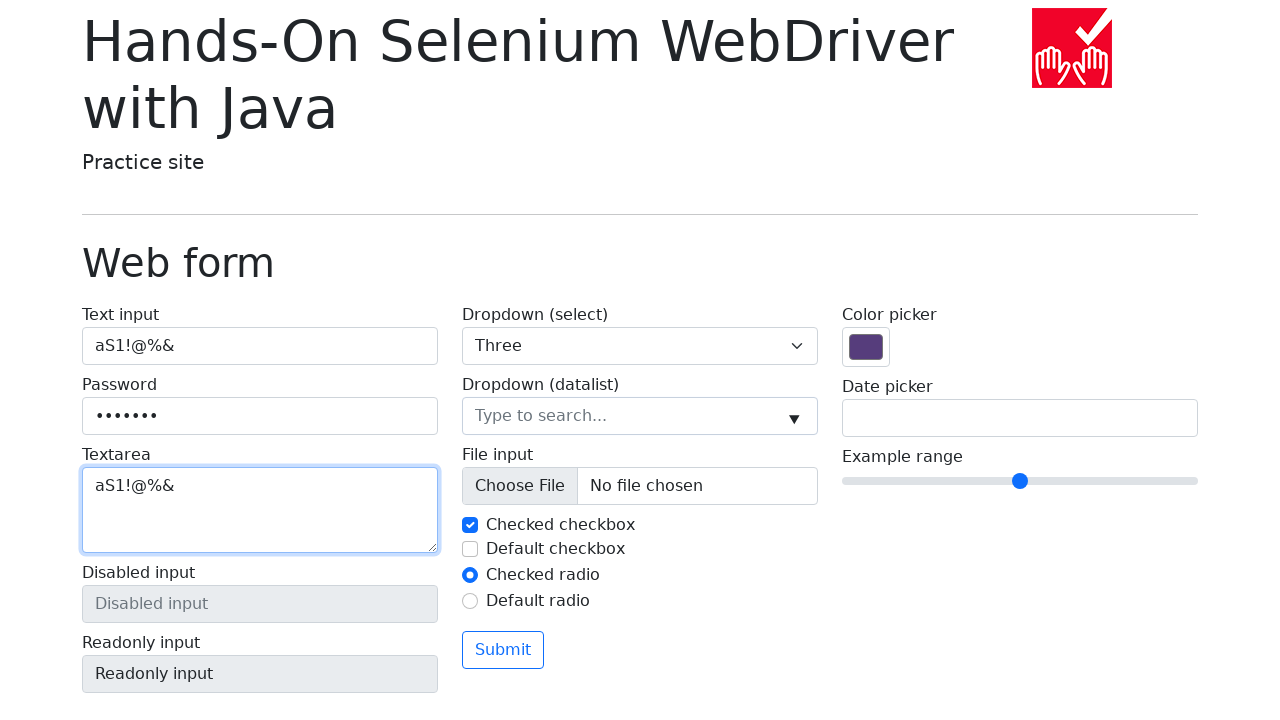

Filled datalist with 'San Francisco' on input[name='my-datalist']
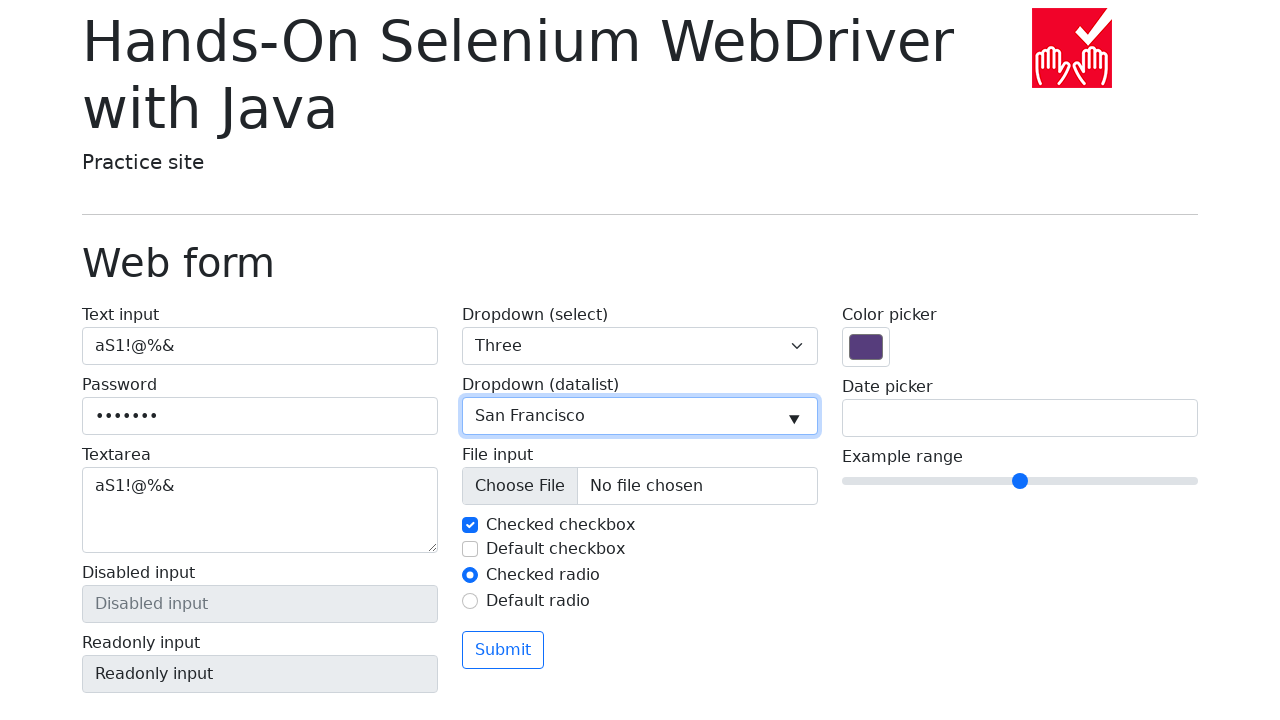

Cleared datalist input on input[name='my-datalist']
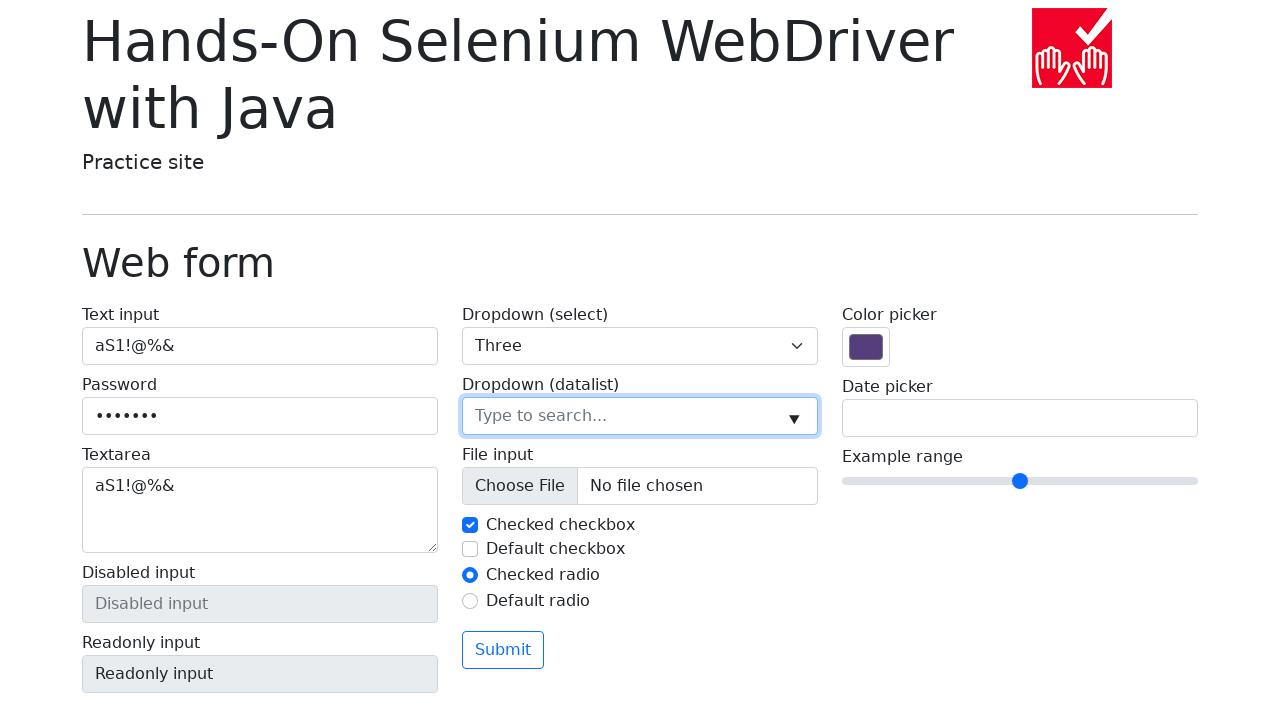

Filled datalist with 'New York' on input[name='my-datalist']
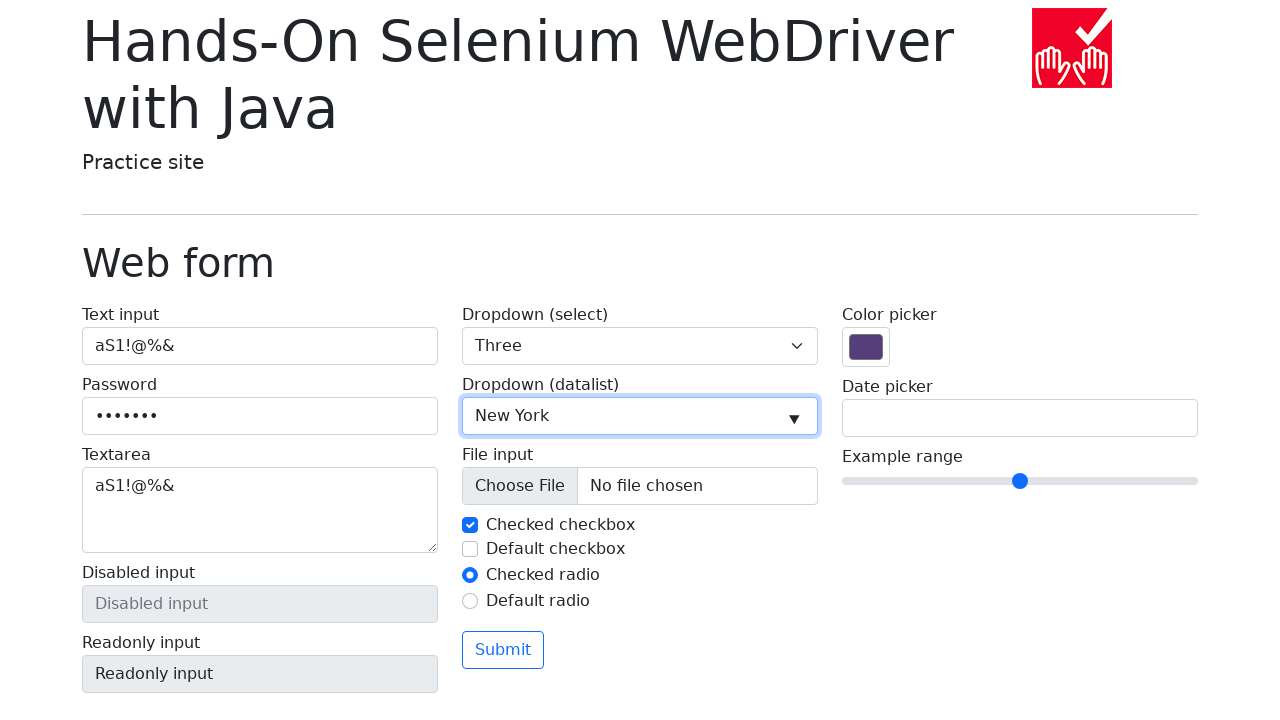

Cleared datalist input on input[name='my-datalist']
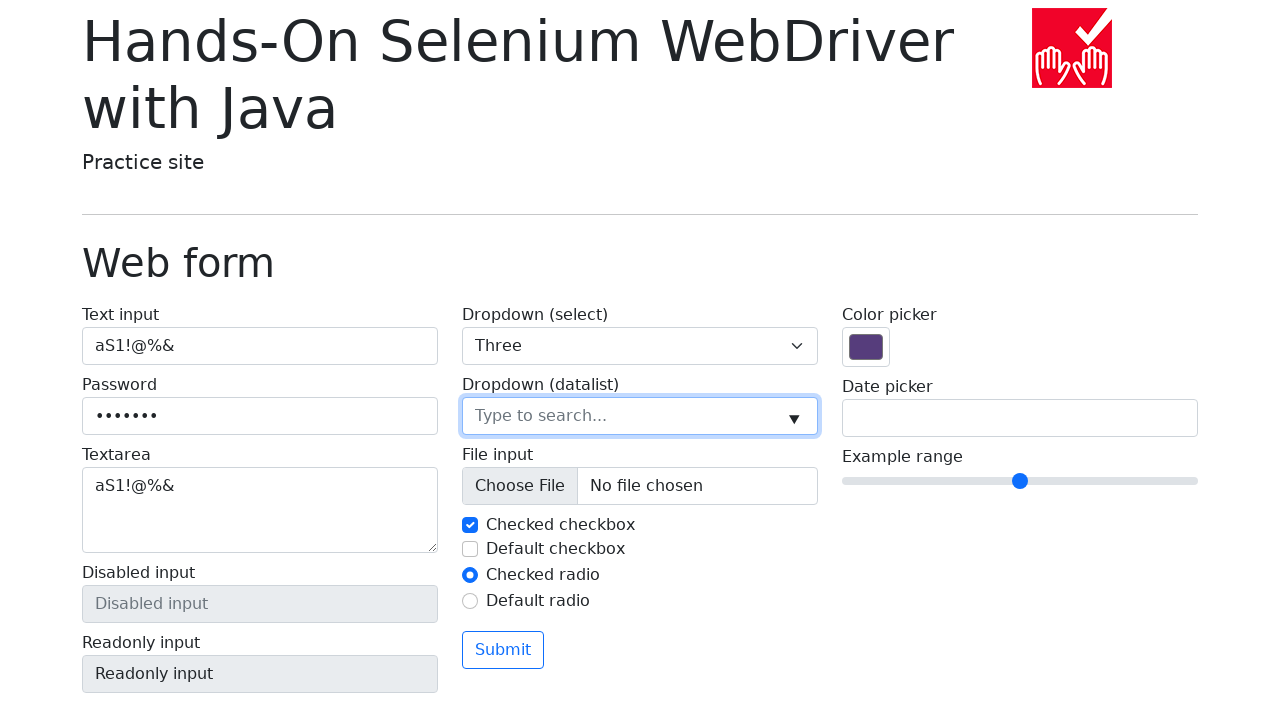

Filled datalist with 'Seattle' on input[name='my-datalist']
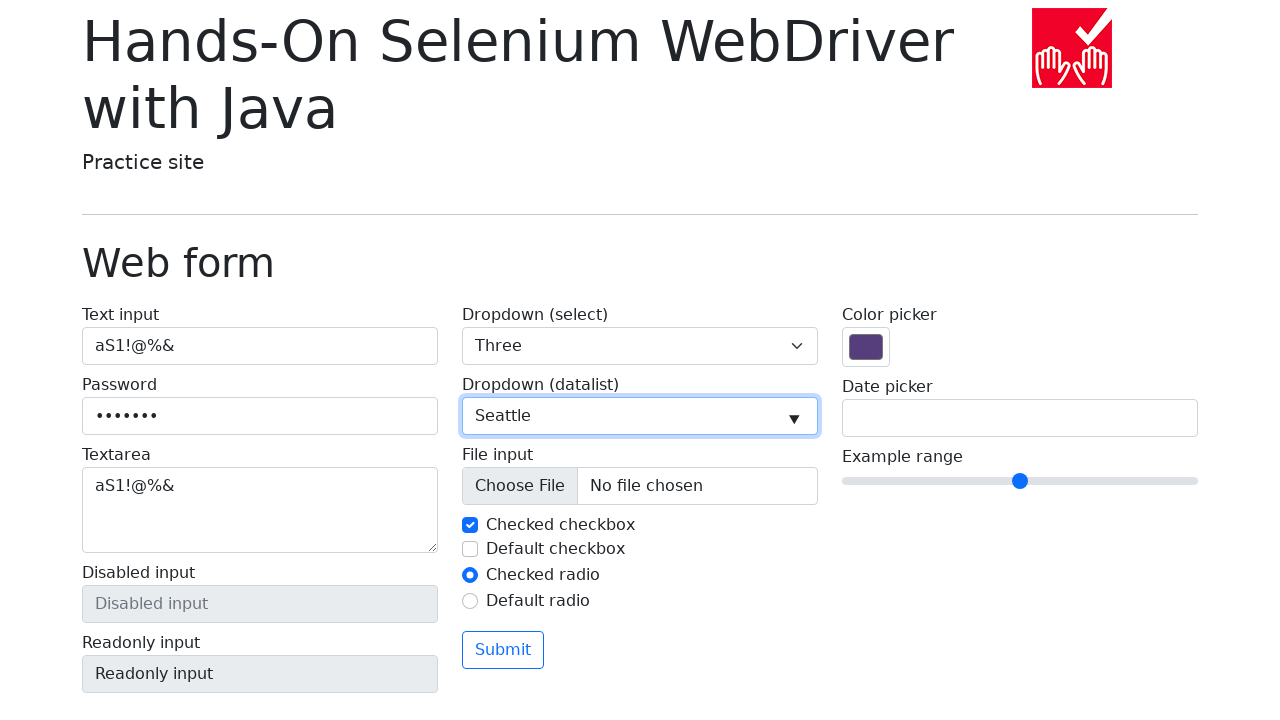

Cleared datalist input on input[name='my-datalist']
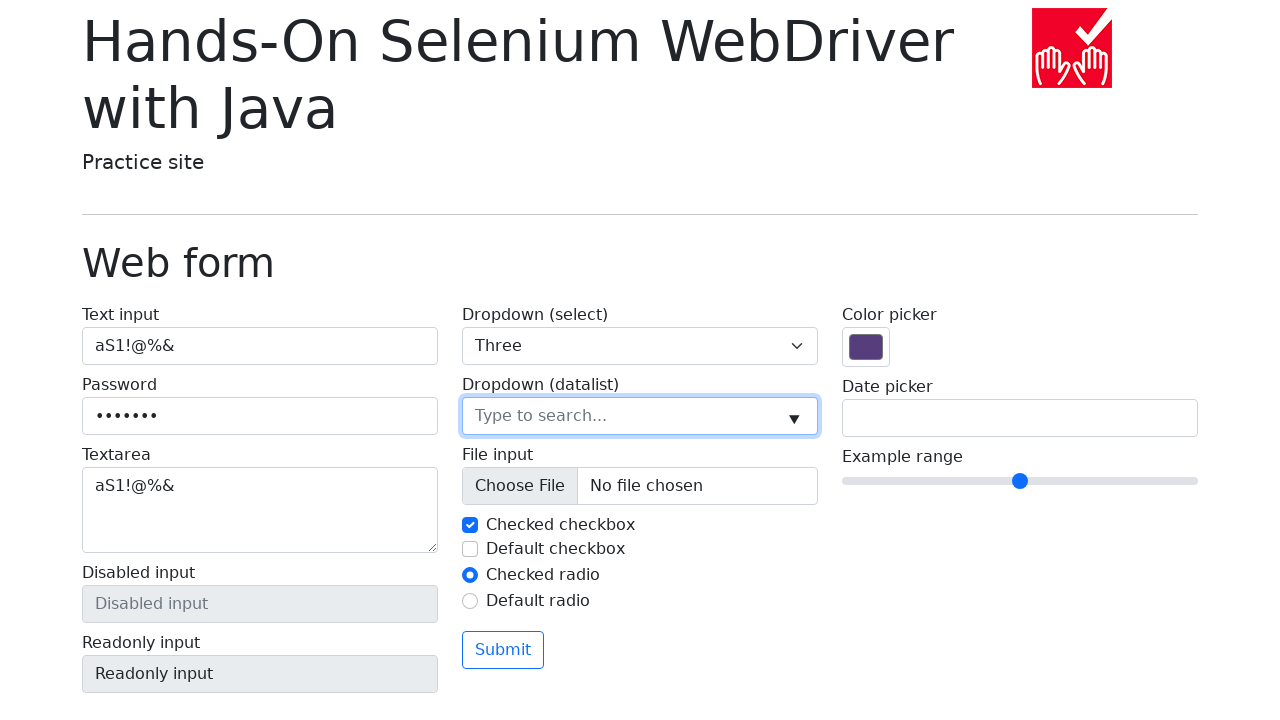

Filled datalist with 'Los Angeles' on input[name='my-datalist']
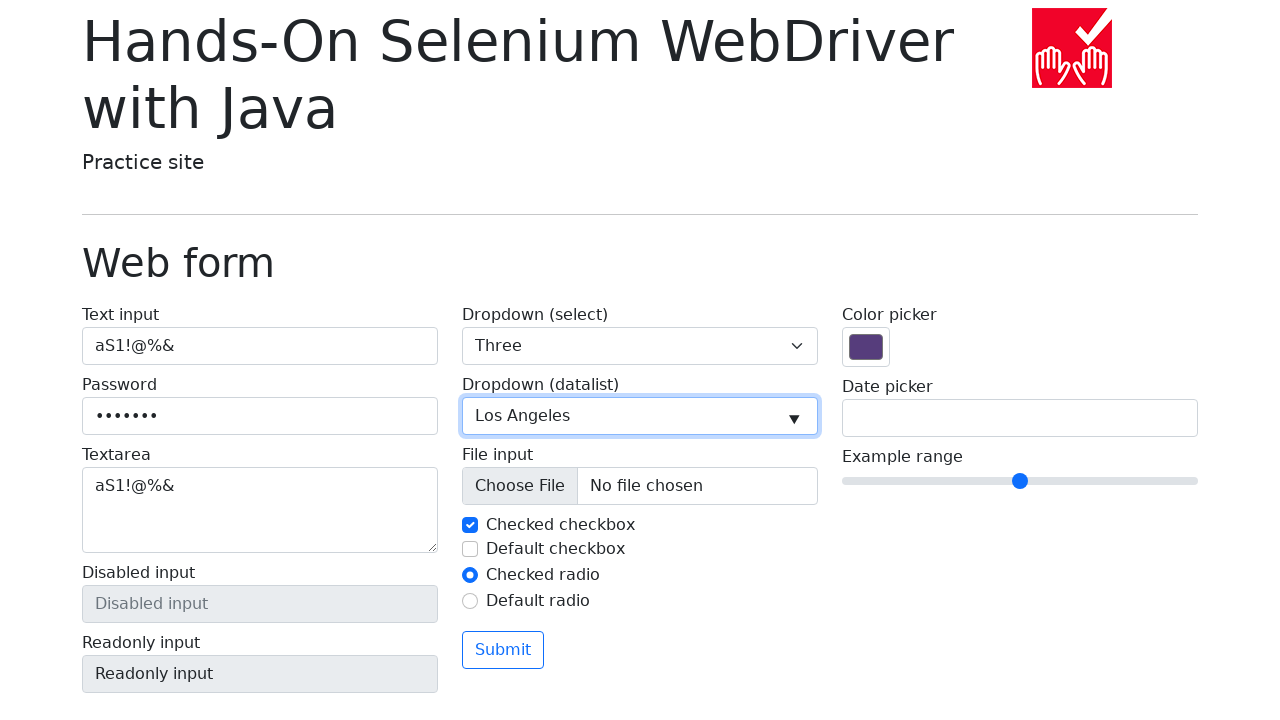

Cleared datalist input on input[name='my-datalist']
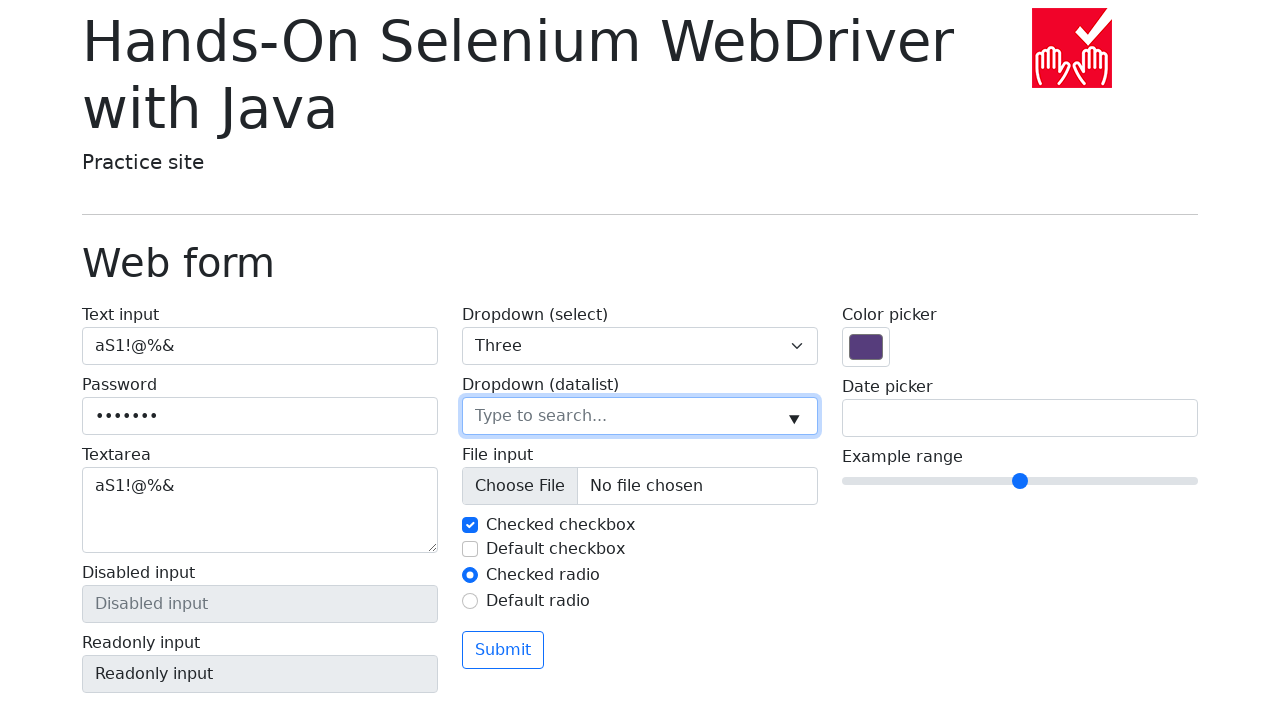

Filled datalist with 'Chicago' on input[name='my-datalist']
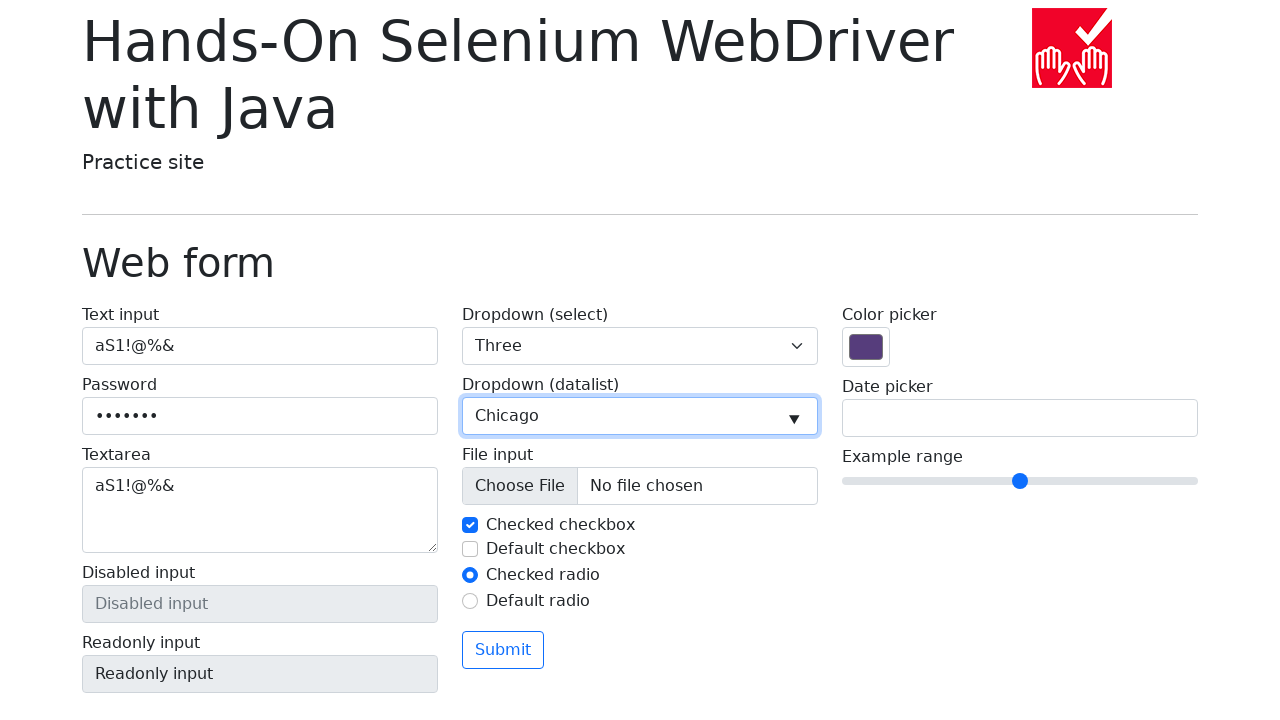

Unchecked checkbox #my-check-1 at (470, 525) on #my-check-1
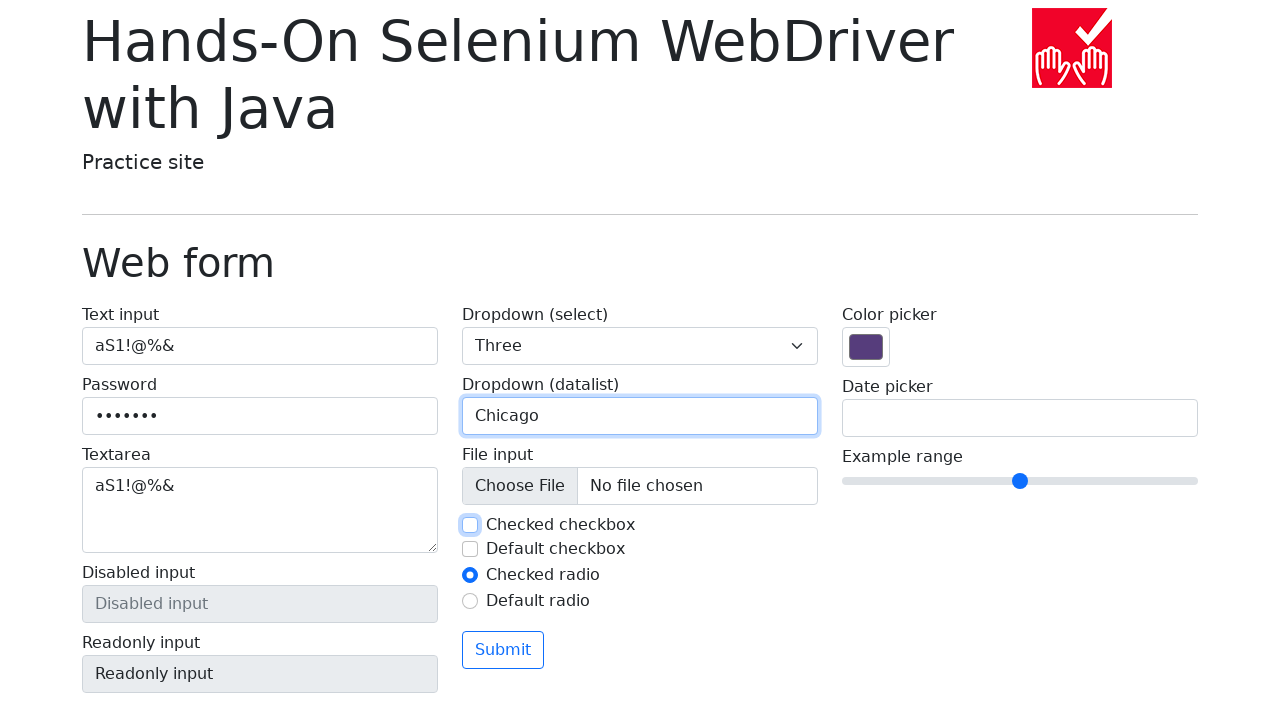

Checked checkbox #my-check-1 again at (470, 525) on #my-check-1
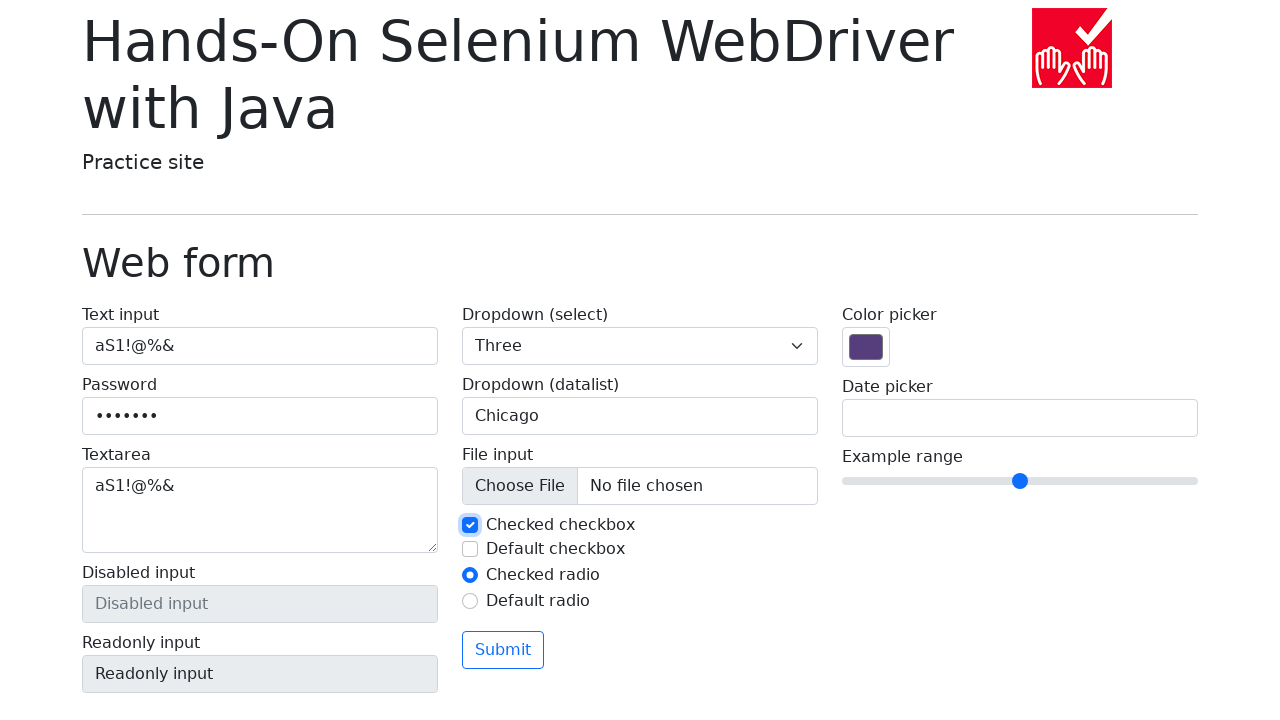

Checked checkbox #my-check-2 at (470, 549) on #my-check-2
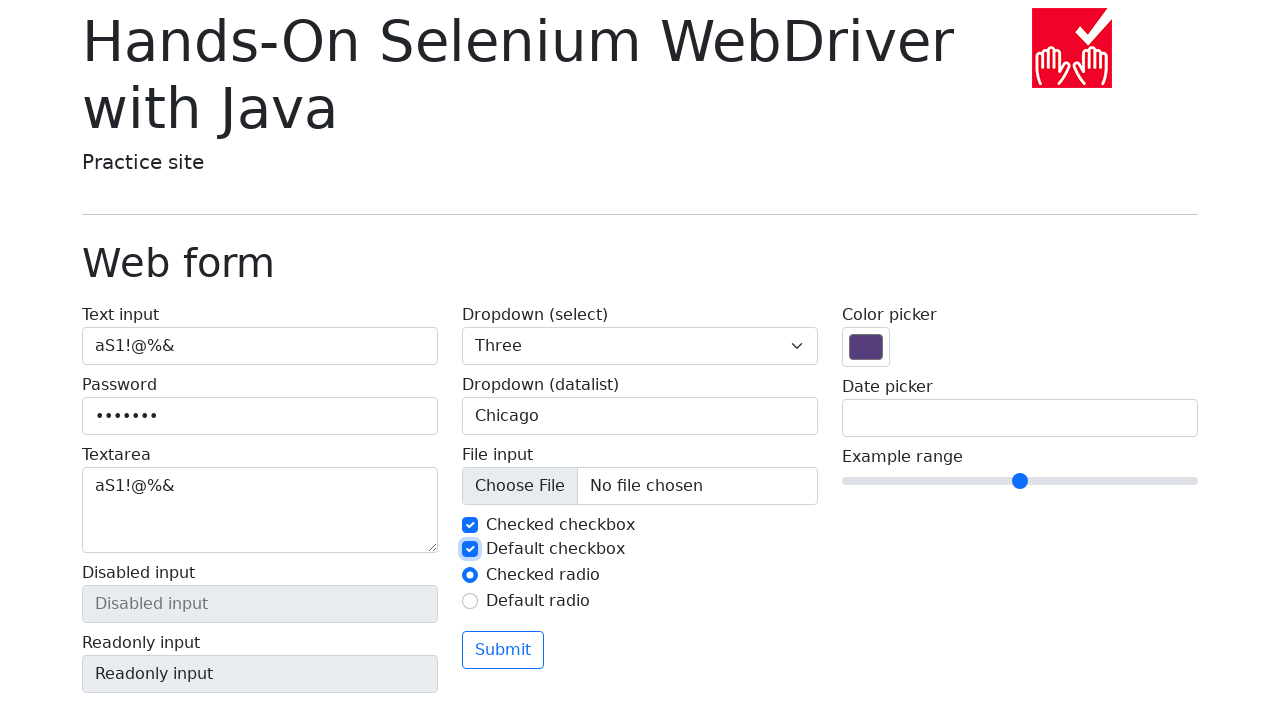

Unchecked checkbox #my-check-2 at (470, 549) on #my-check-2
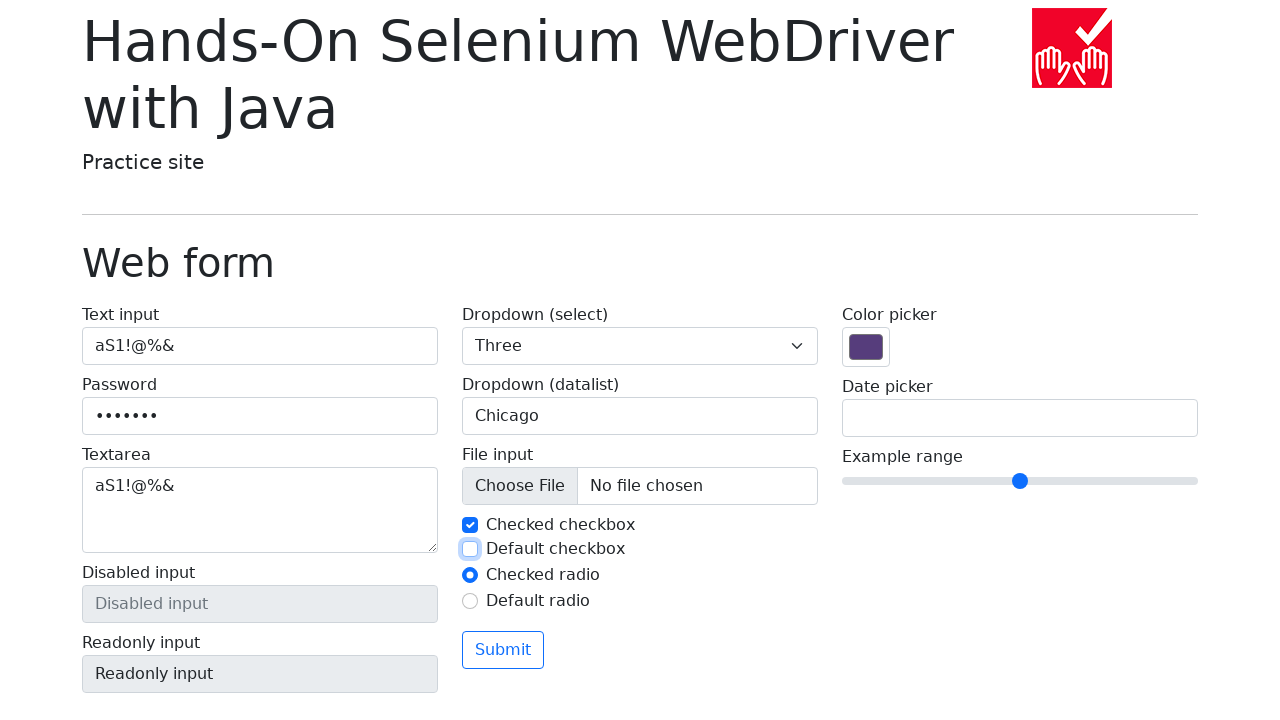

Clicked radio button #my-radio-2 at (470, 601) on #my-radio-2
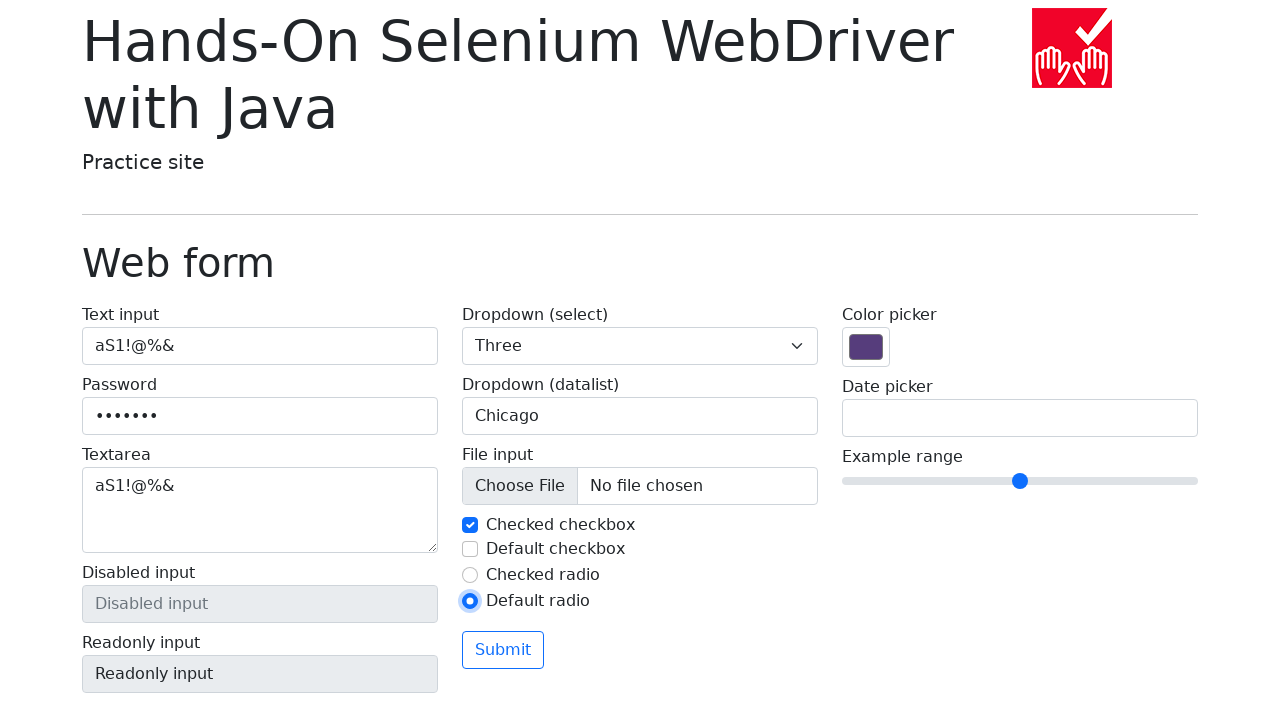

Opened color picker at (866, 347) on input[name='my-colors']
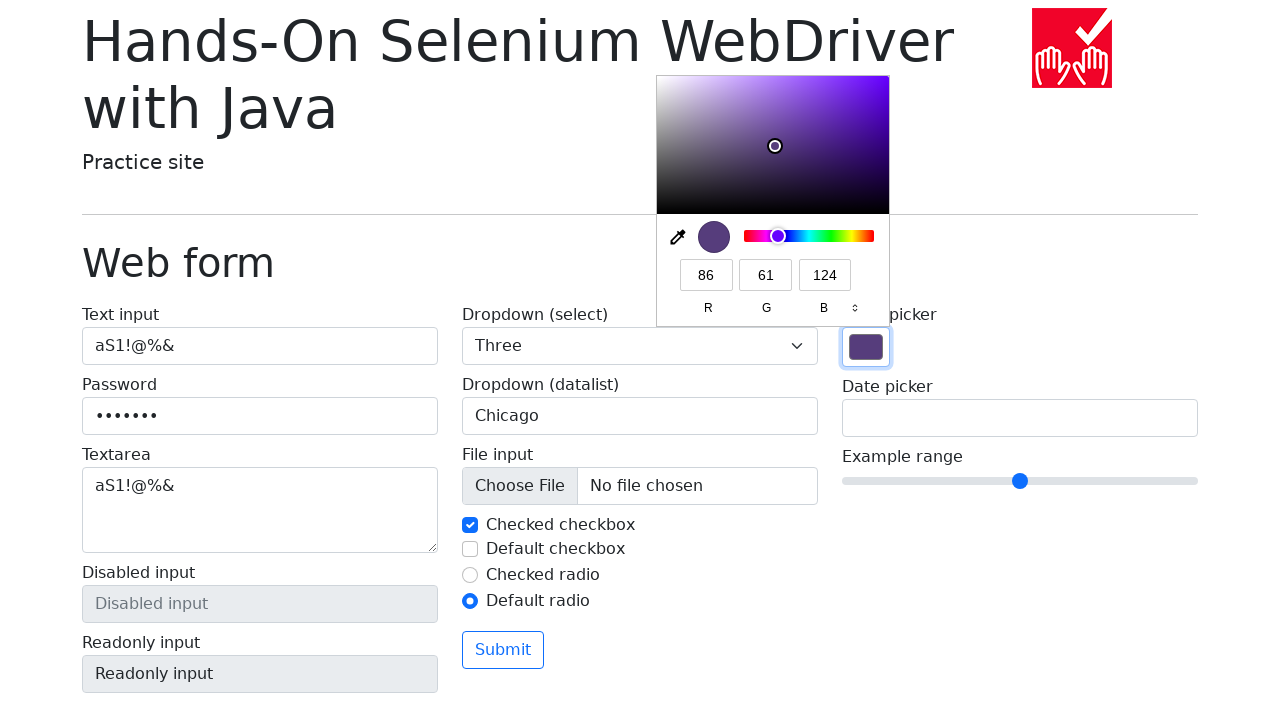

Opened date picker at (1020, 418) on input[name='my-date']
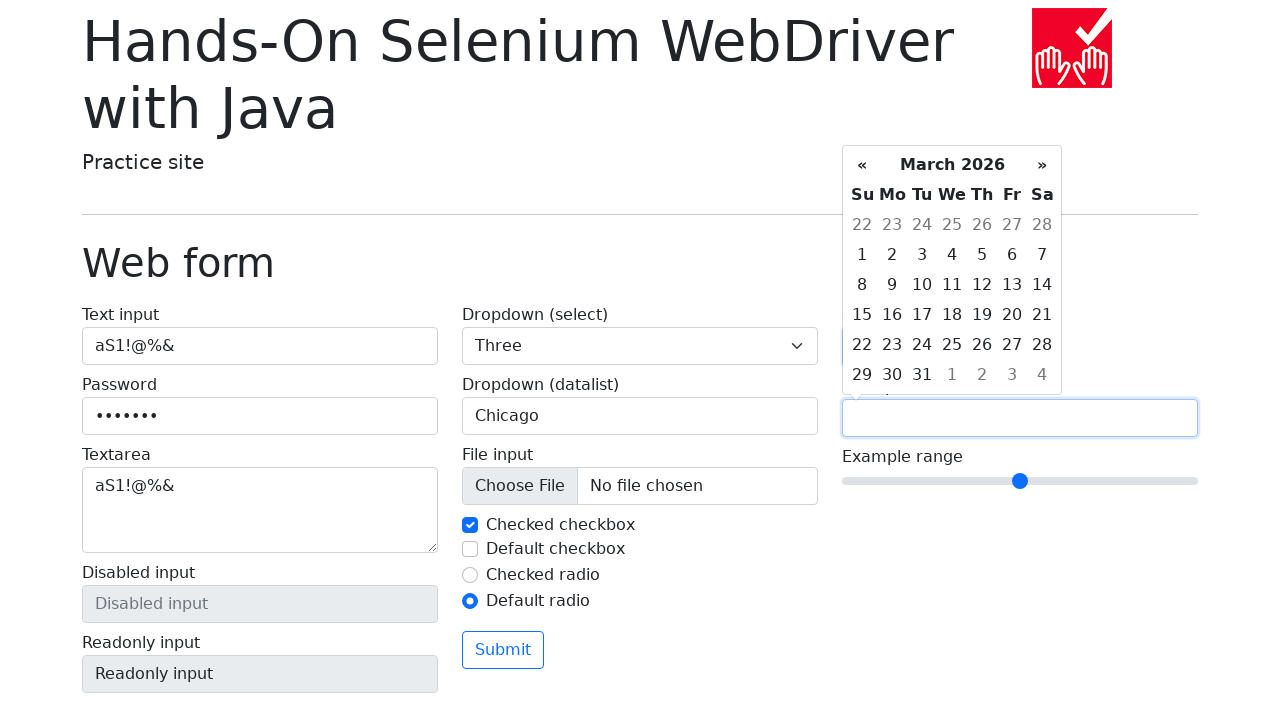

Navigated to previous month in date picker at (862, 165) on th.prev
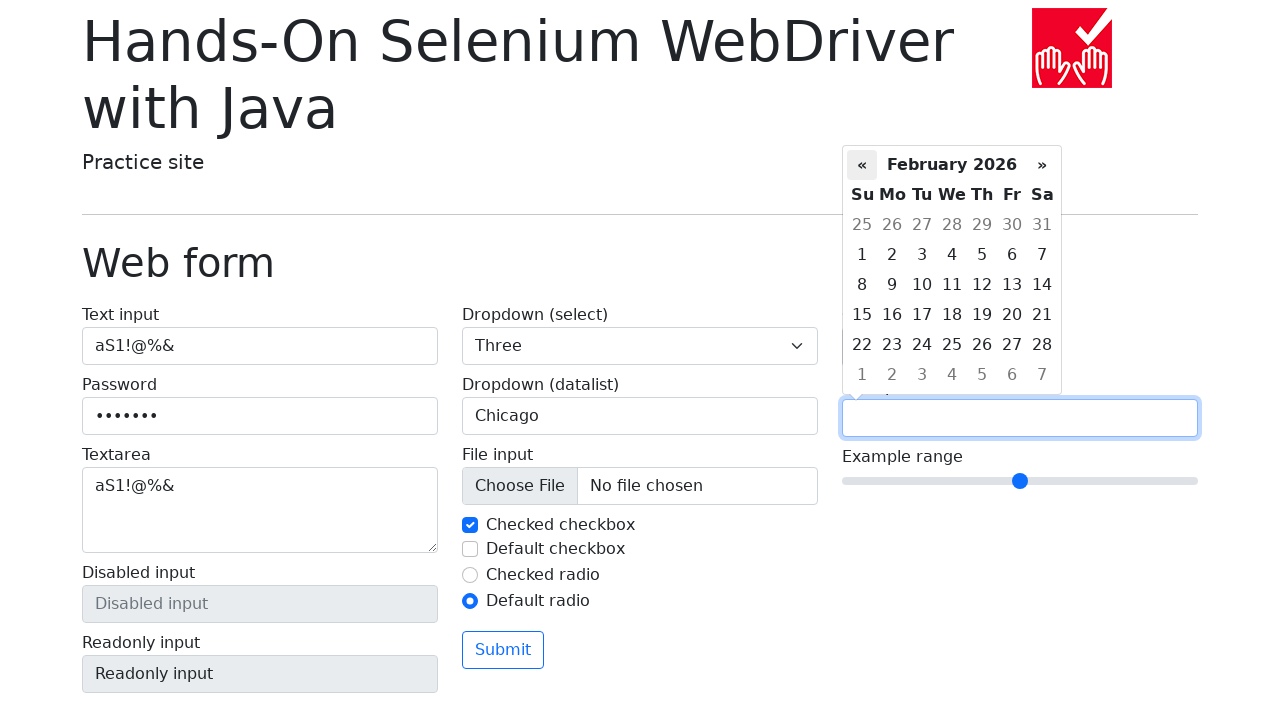

Navigated to previous month in date picker at (862, 165) on th.prev
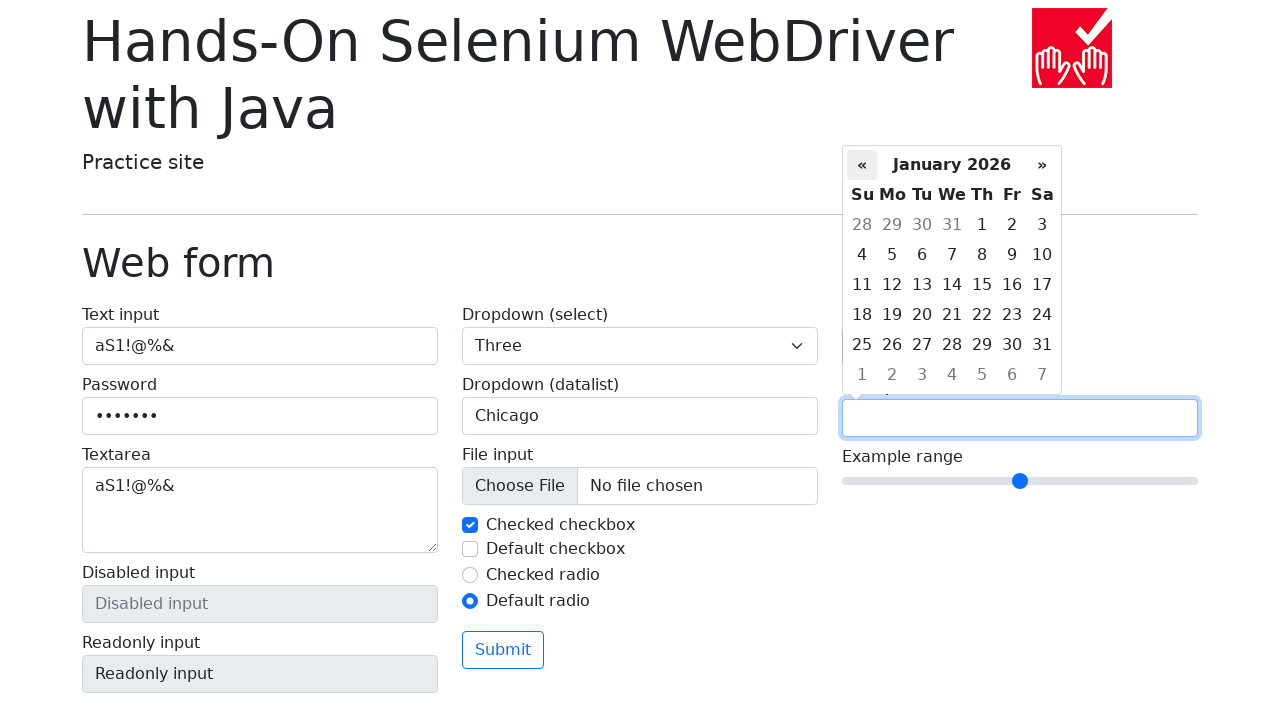

Navigated to previous month in date picker at (862, 165) on th.prev
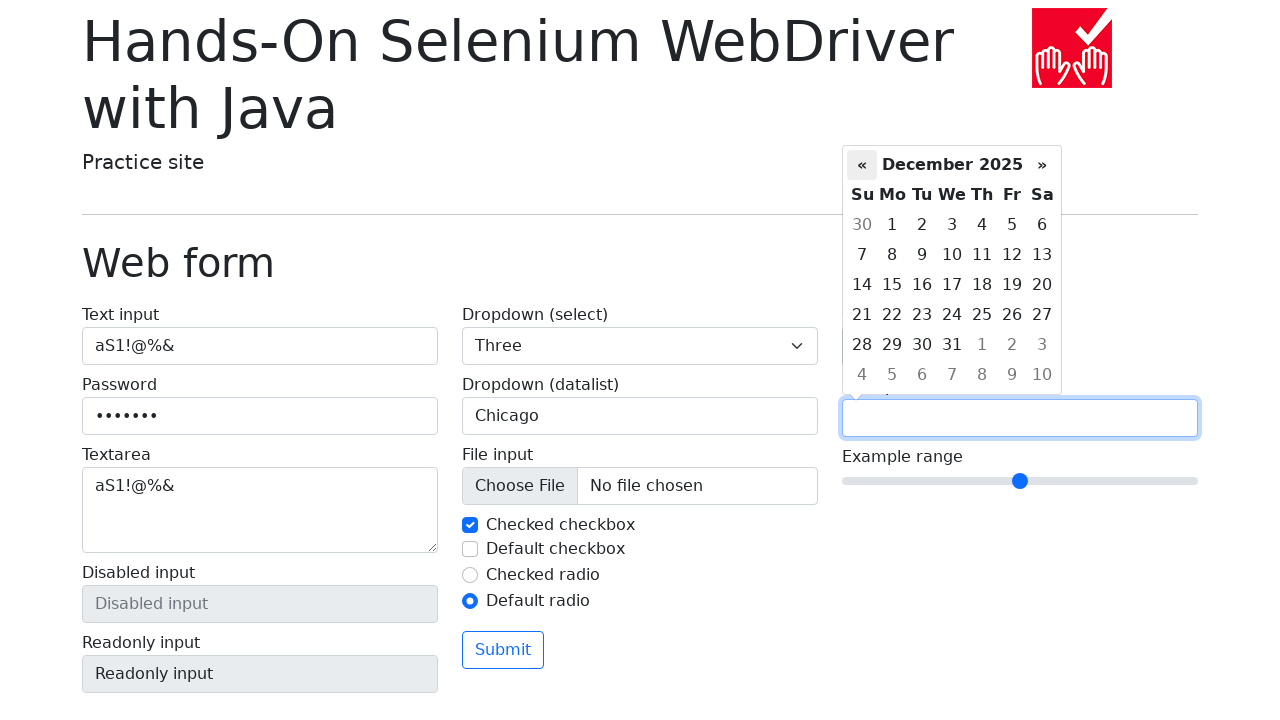

Navigated to previous month in date picker at (862, 165) on th.prev
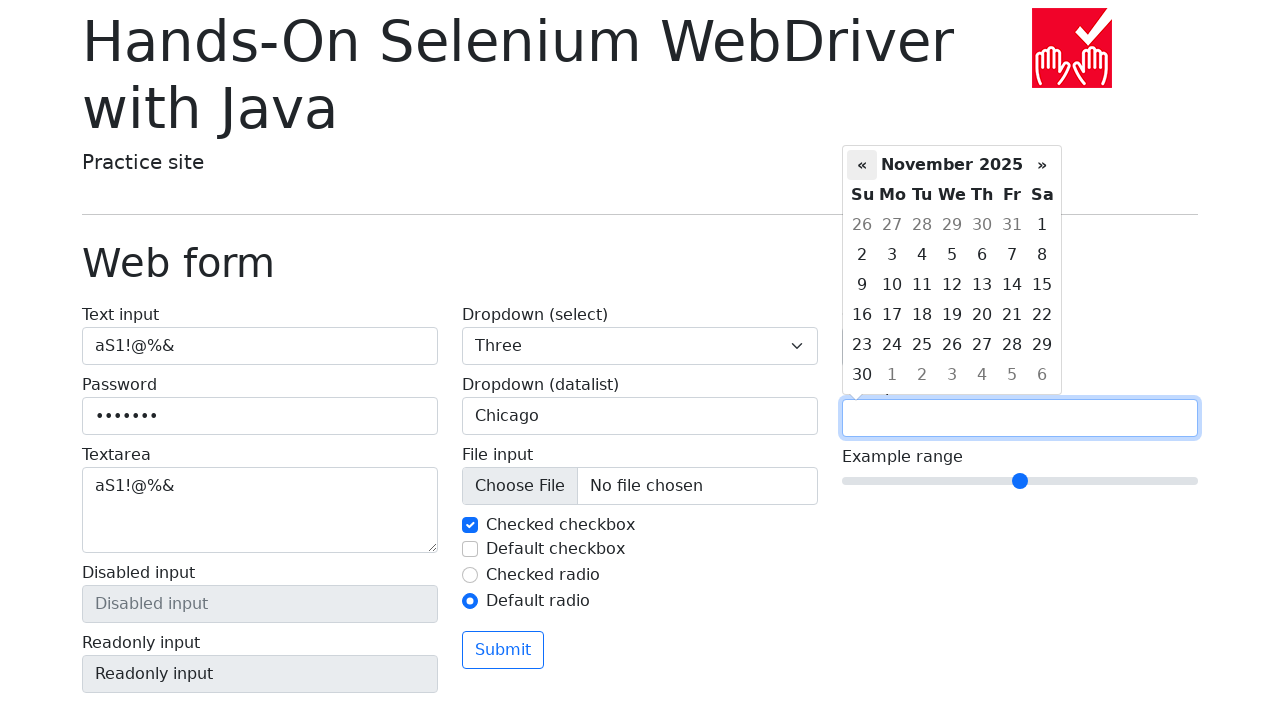

Navigated to previous month in date picker at (862, 165) on th.prev
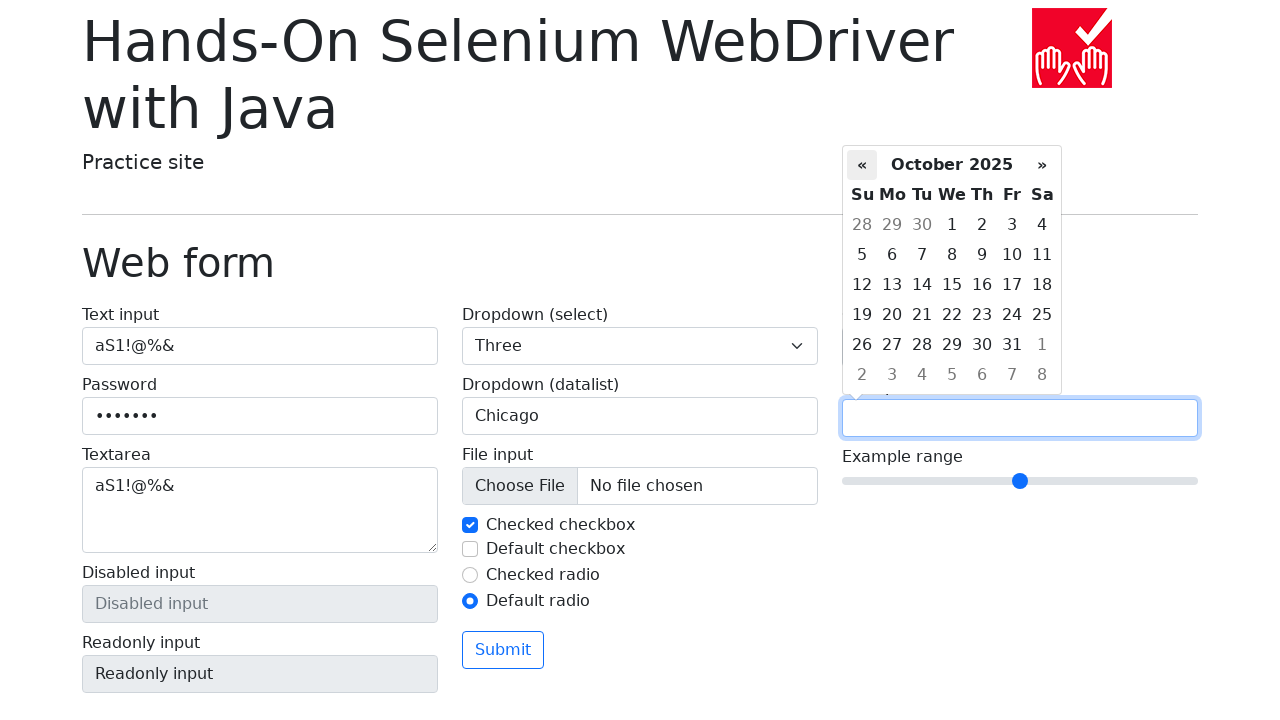

Navigated to next month in date picker at (1042, 165) on xpath=//div[@class='datepicker-days']/descendant::th[@class='next']
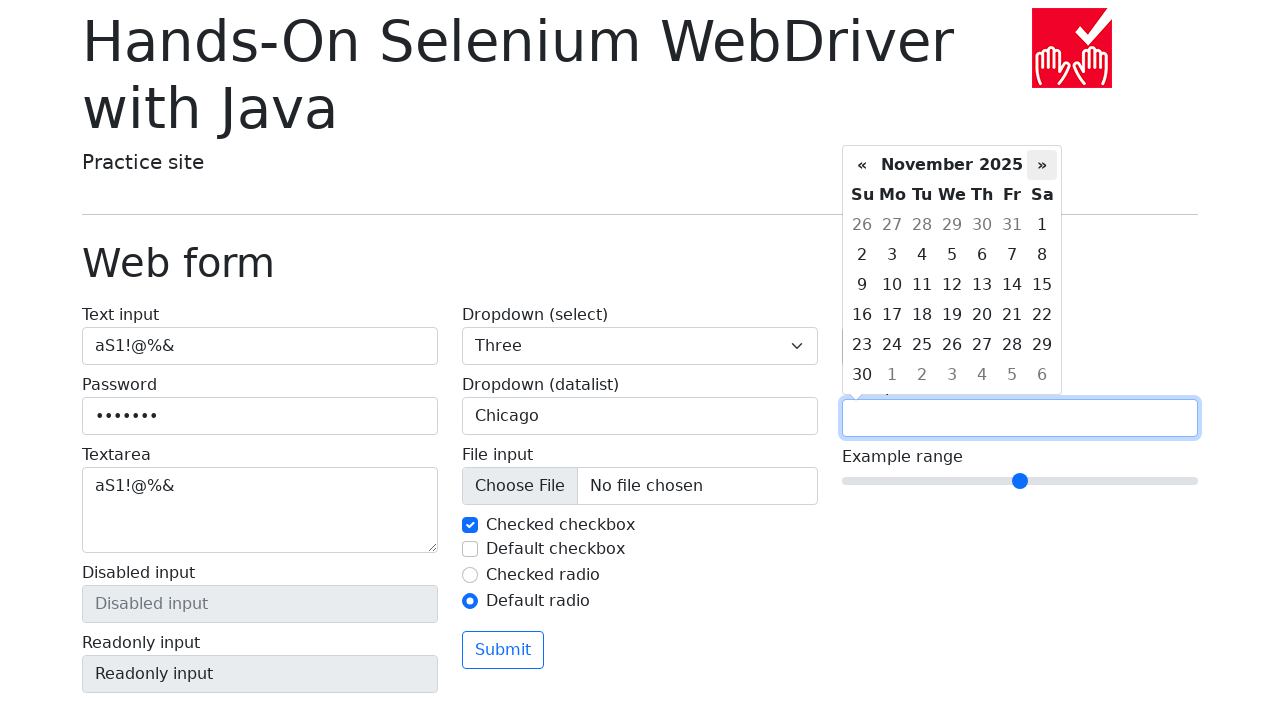

Navigated to next month in date picker at (1042, 165) on xpath=//div[@class='datepicker-days']/descendant::th[@class='next']
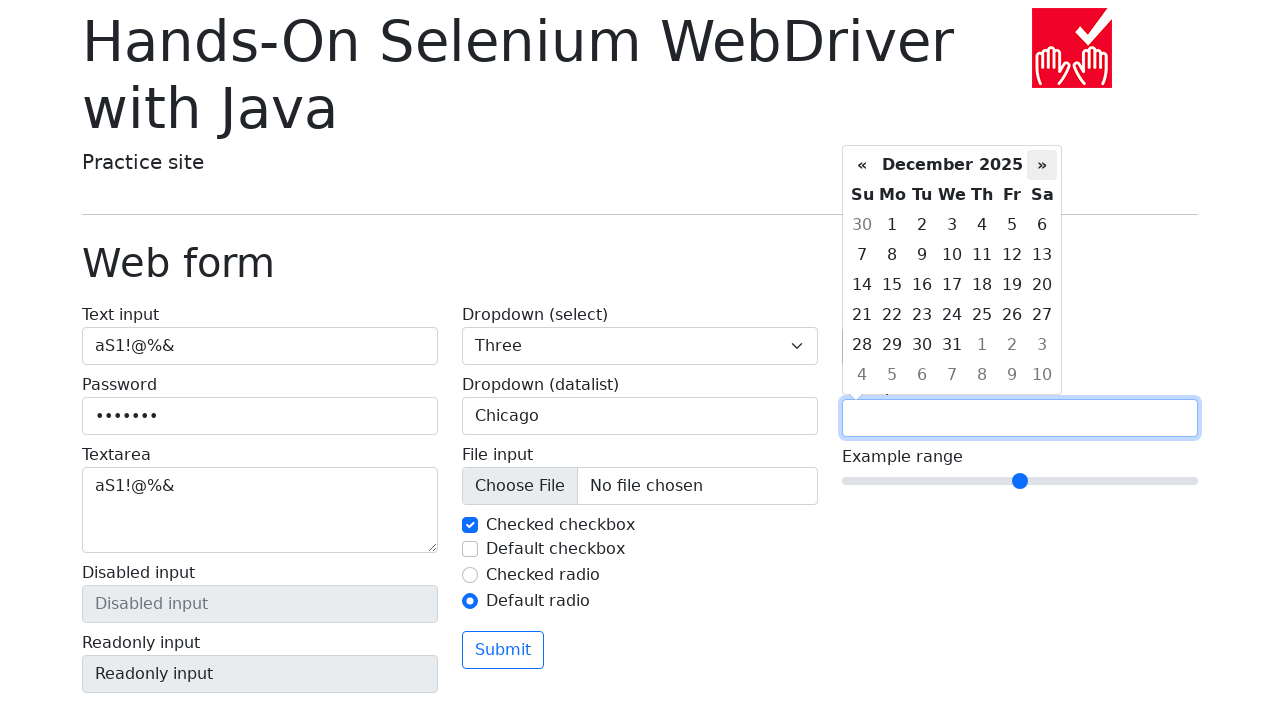

Navigated to next month in date picker at (1042, 165) on xpath=//div[@class='datepicker-days']/descendant::th[@class='next']
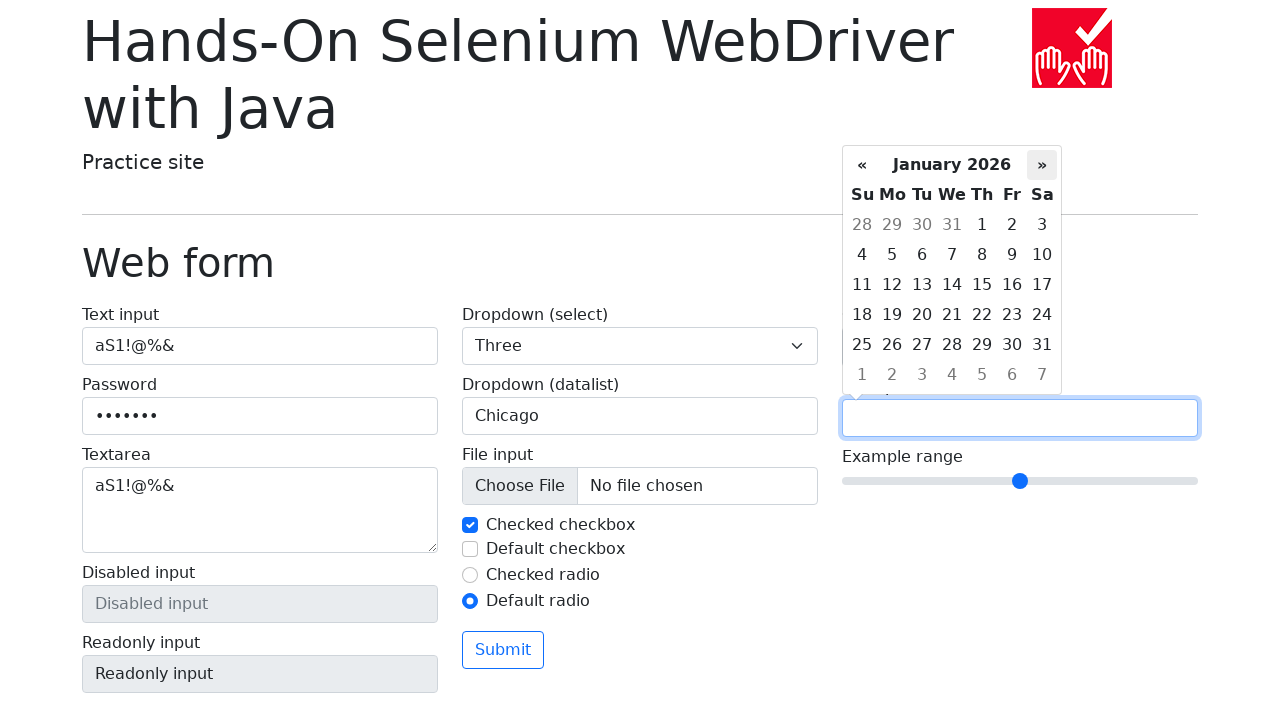

Navigated to next month in date picker at (1042, 165) on xpath=//div[@class='datepicker-days']/descendant::th[@class='next']
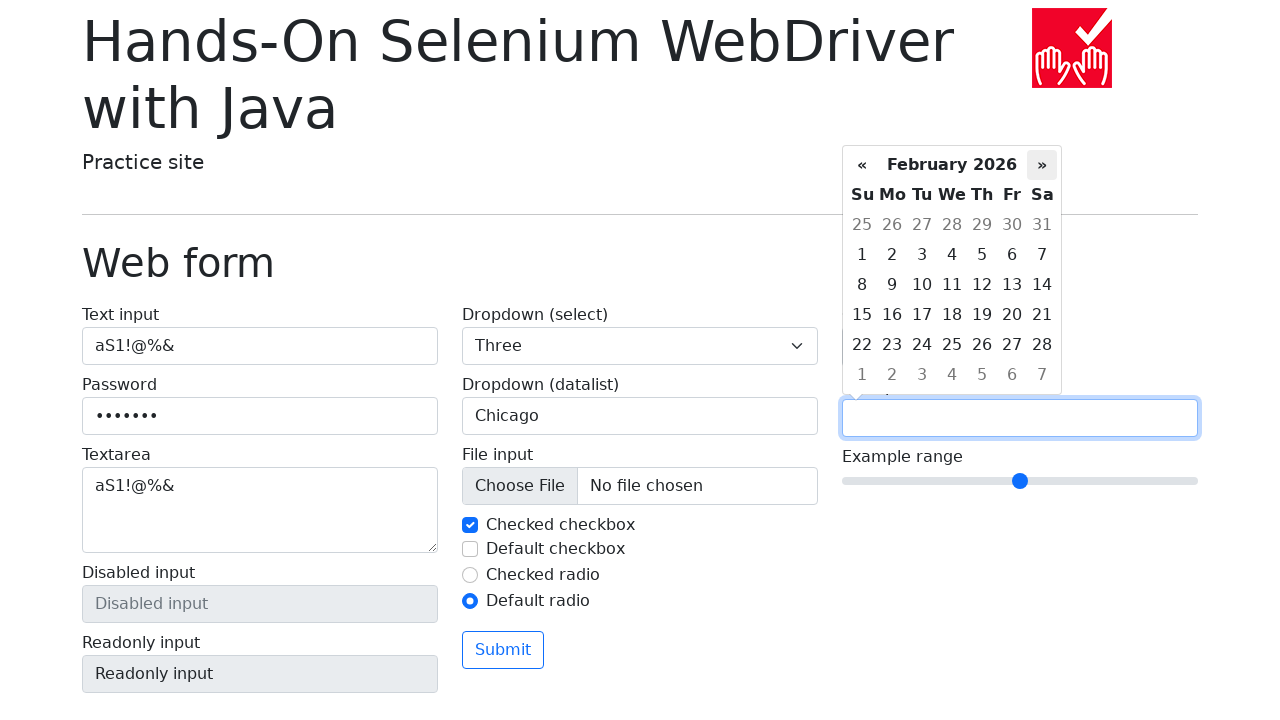

Navigated to next month in date picker at (1042, 165) on xpath=//div[@class='datepicker-days']/descendant::th[@class='next']
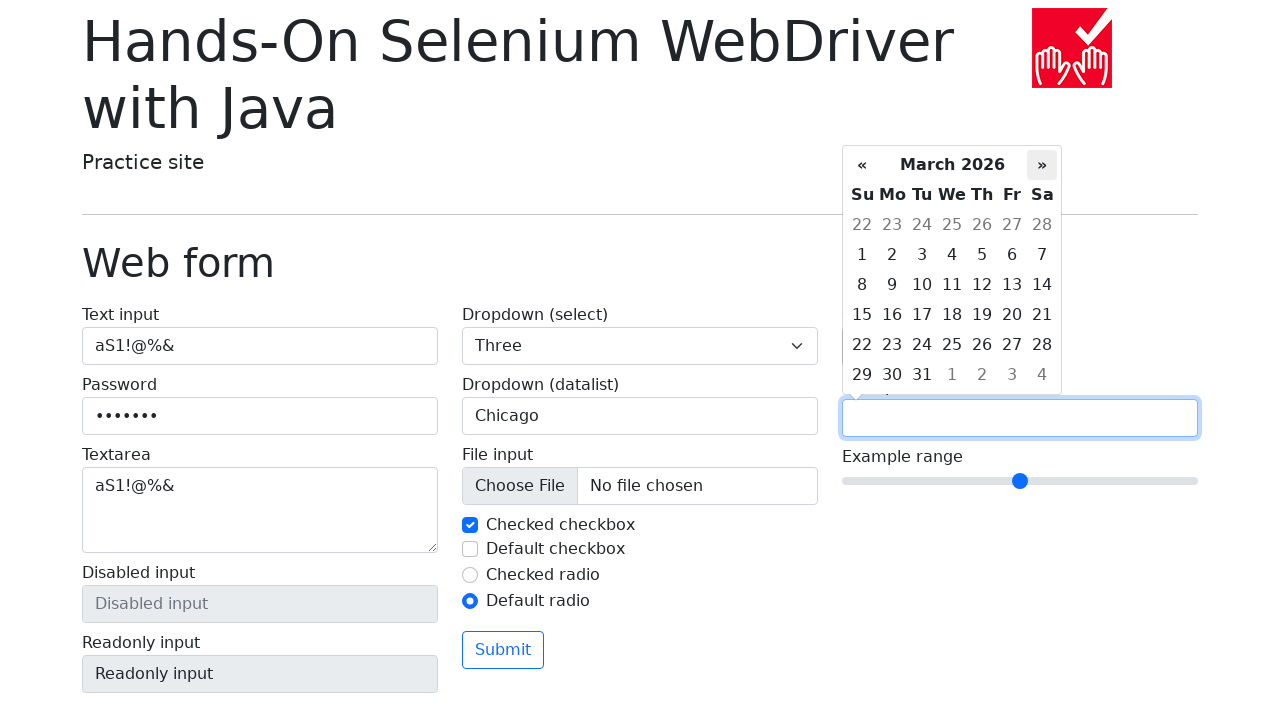

Selected day 2 from date picker at (892, 255) on xpath=//div[@class='datepicker-days']/descendant::td[text()='2' and @class='day'
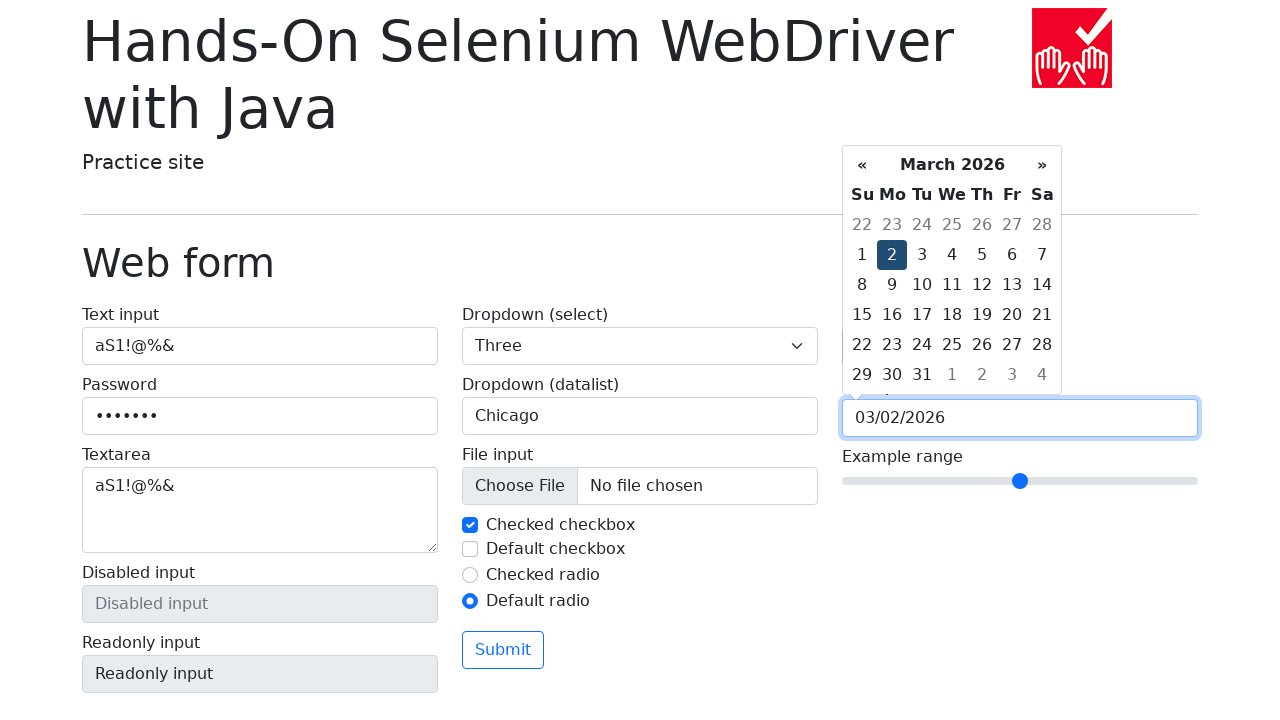

Clicked month/year header to change date picker view at (952, 165) on xpath=//div[@class='datepicker-days']/descendant::th[@class='datepicker-switch']
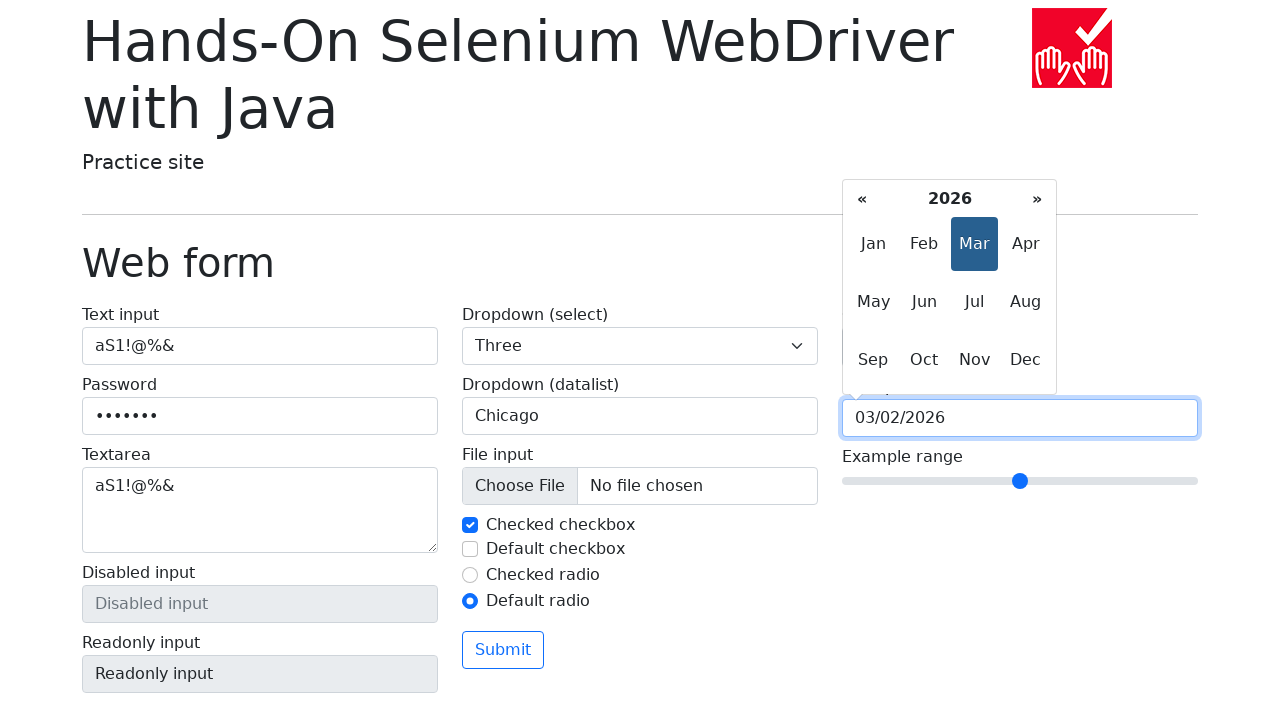

Selected June from month view at (924, 302) on xpath=//span[text()='Jun']
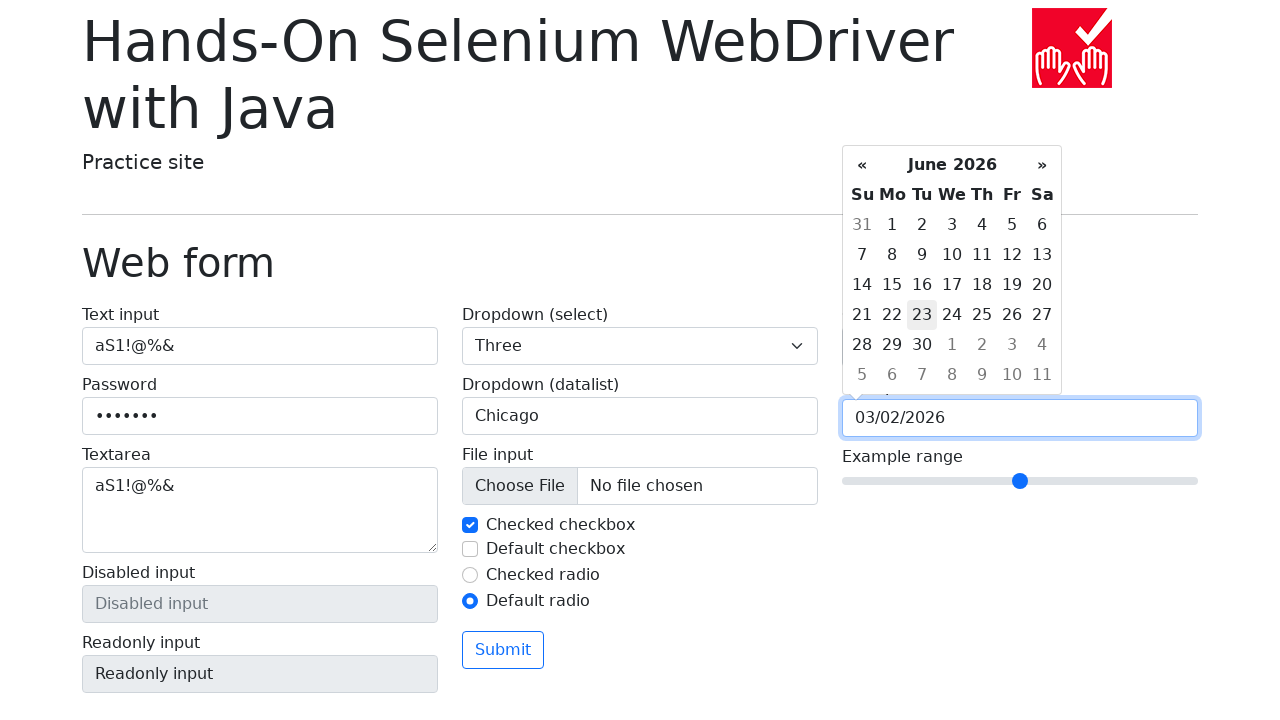

Clicked radio button #my-radio-2 again at (470, 601) on #my-radio-2
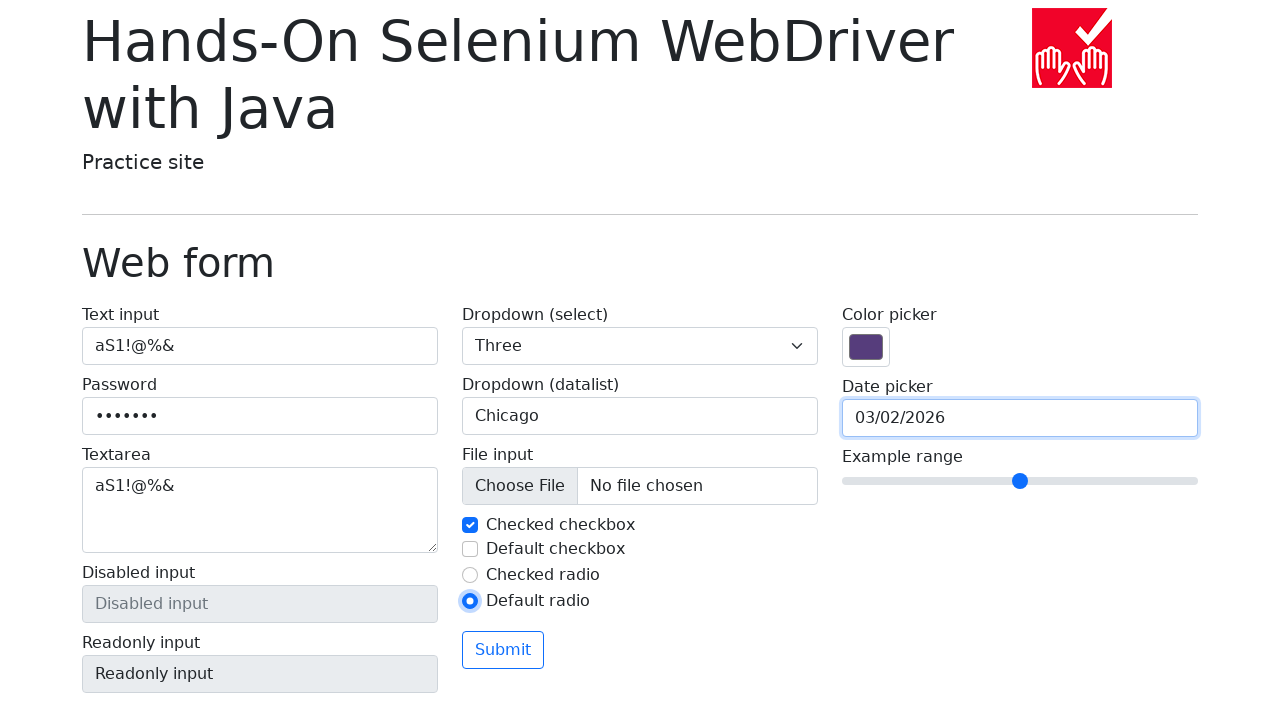

Set range slider value to 10
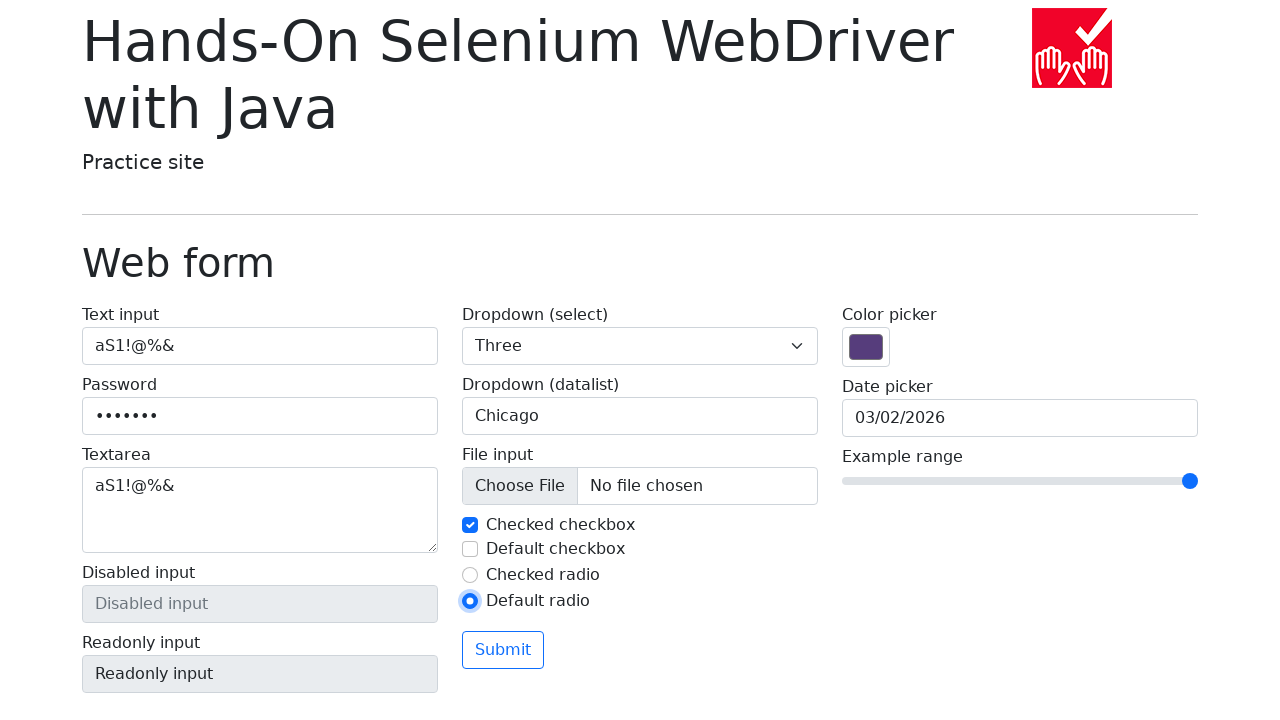

Clicked submit button to submit the form at (503, 650) on button[type='submit']
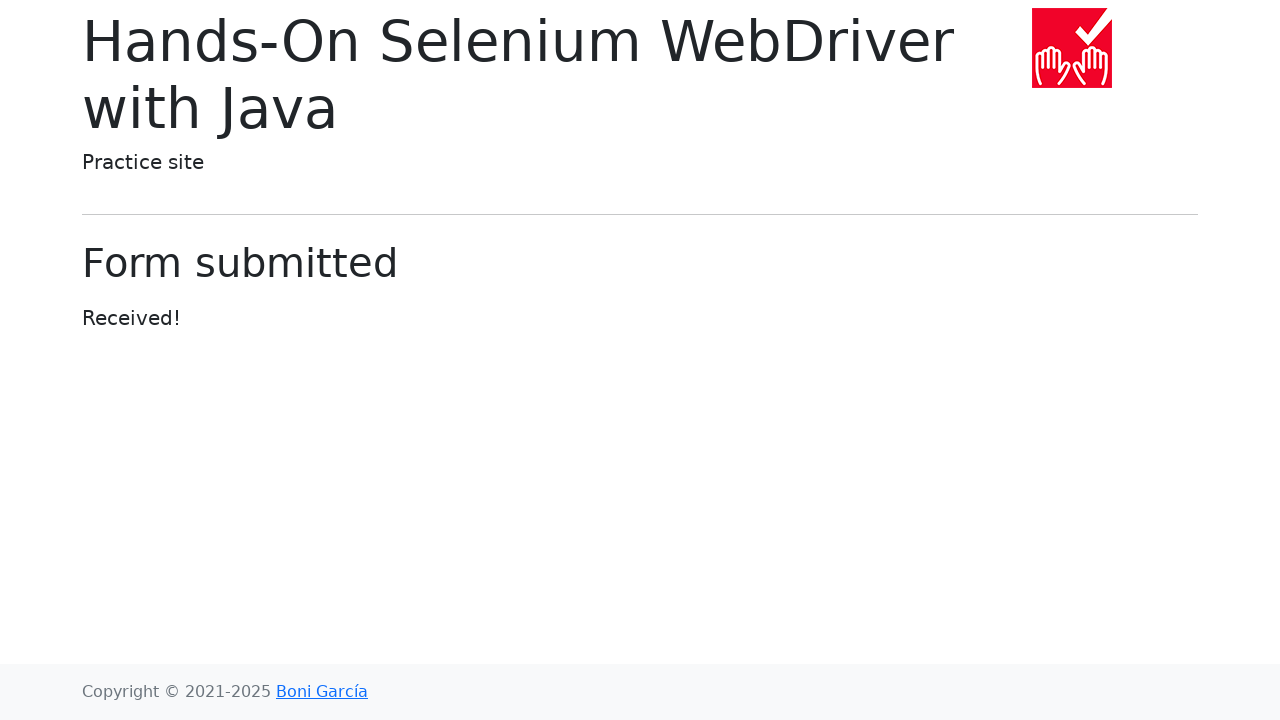

Navigated back to previous page
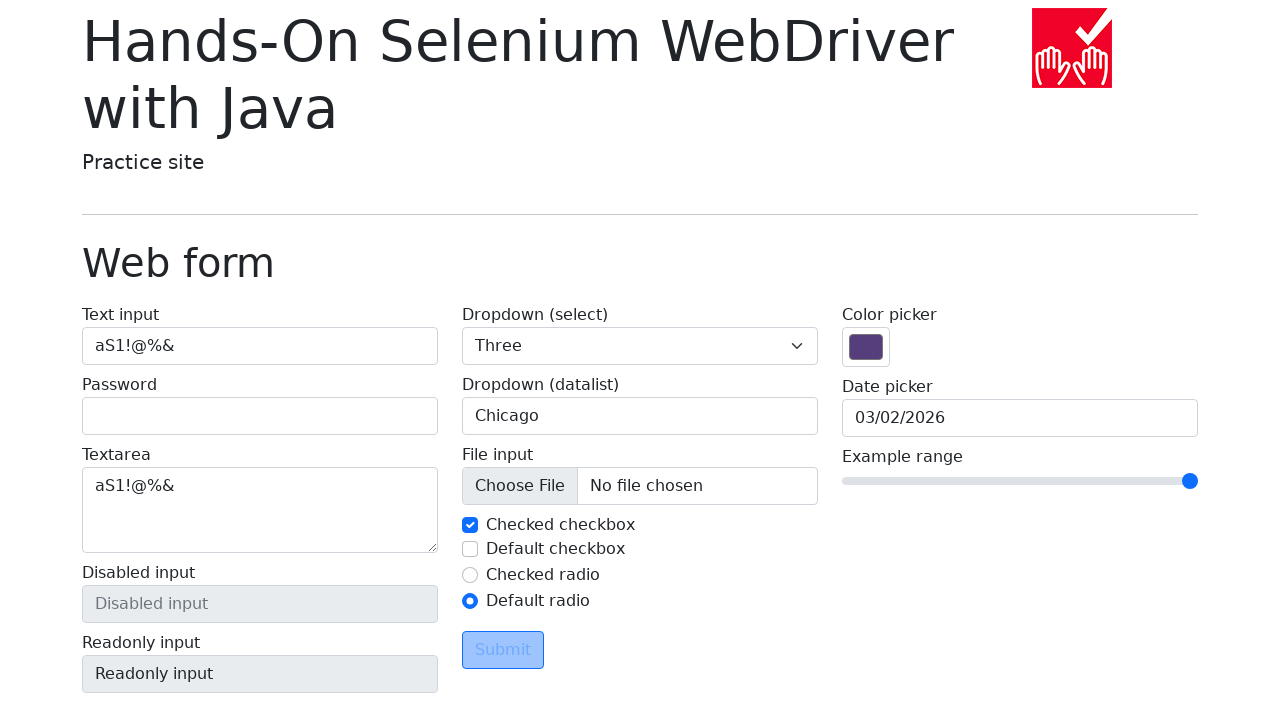

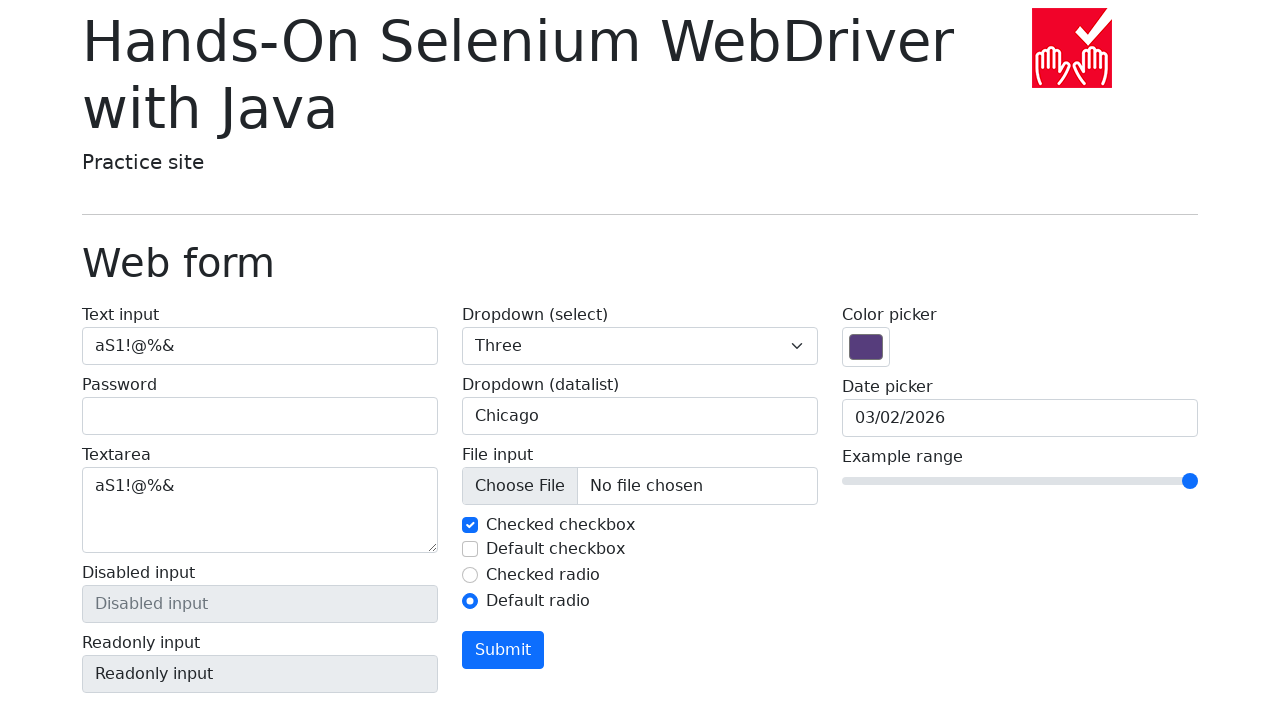